Checks that no links on the page have empty href attributes (just "#")

Starting URL: https://ntig-uppsala.github.io/Frisor-Saxe/index-fi.html

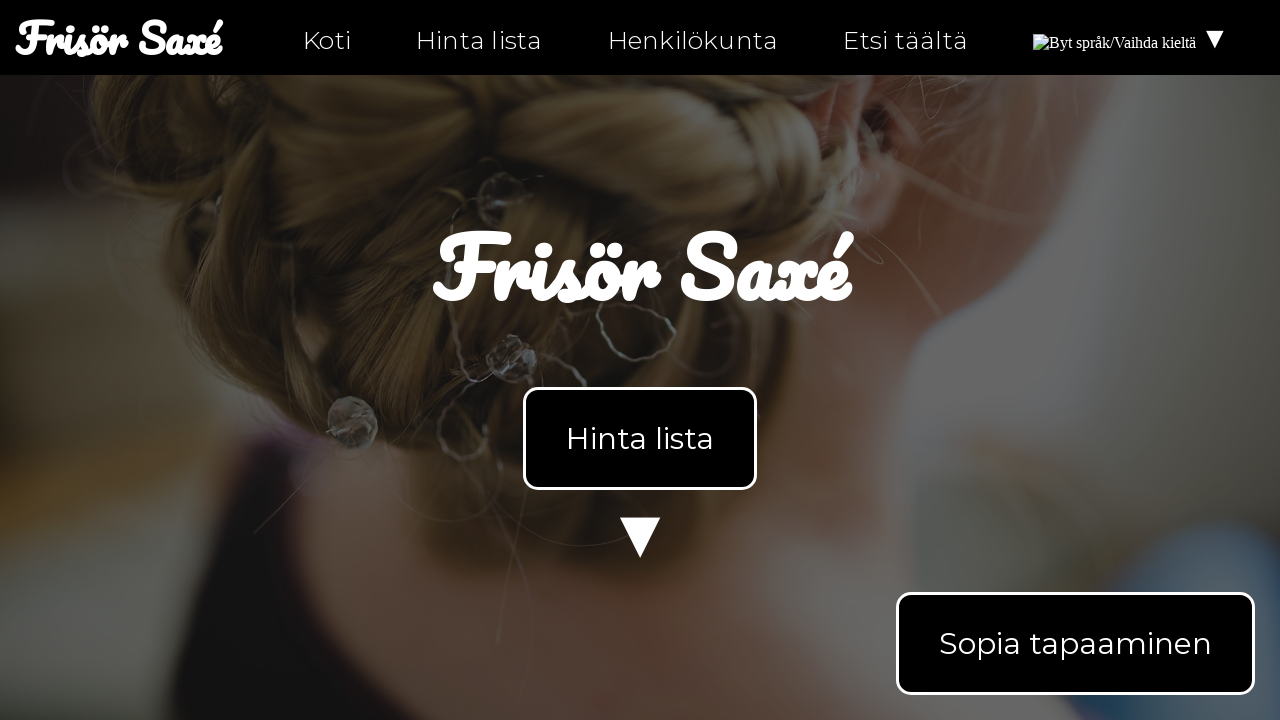

Waited for links to load on index page
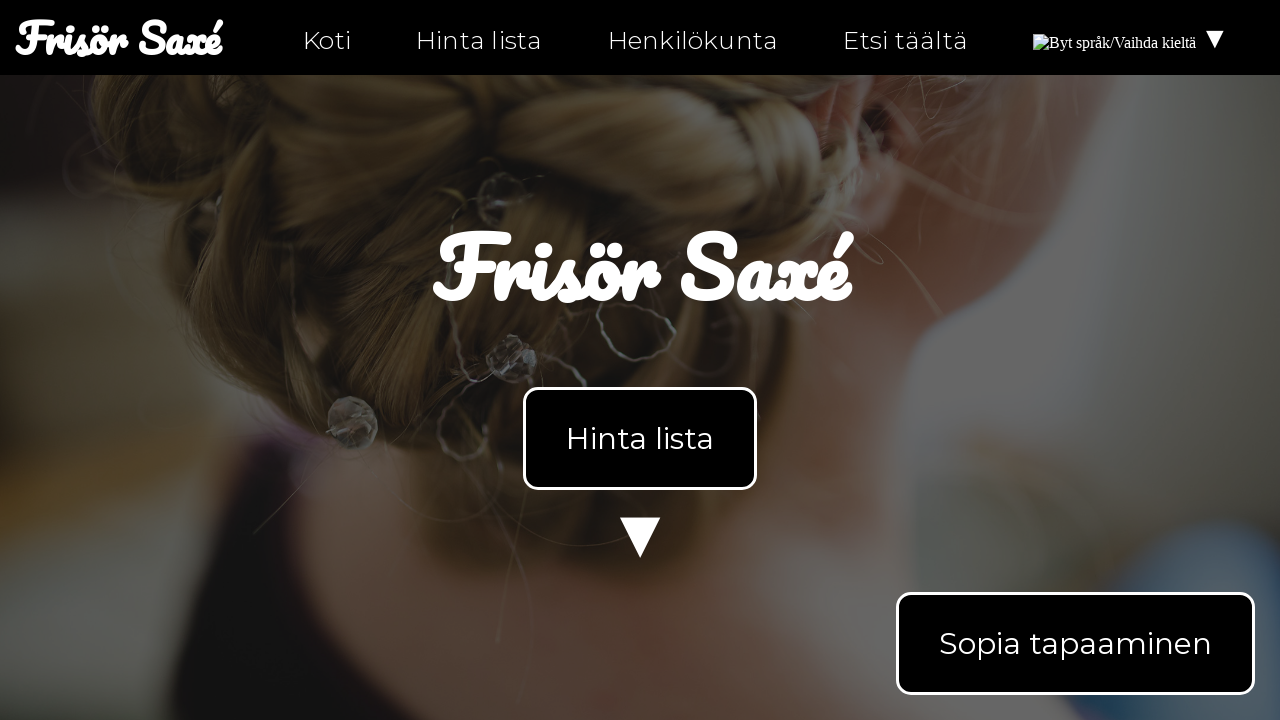

Retrieved all links from index page
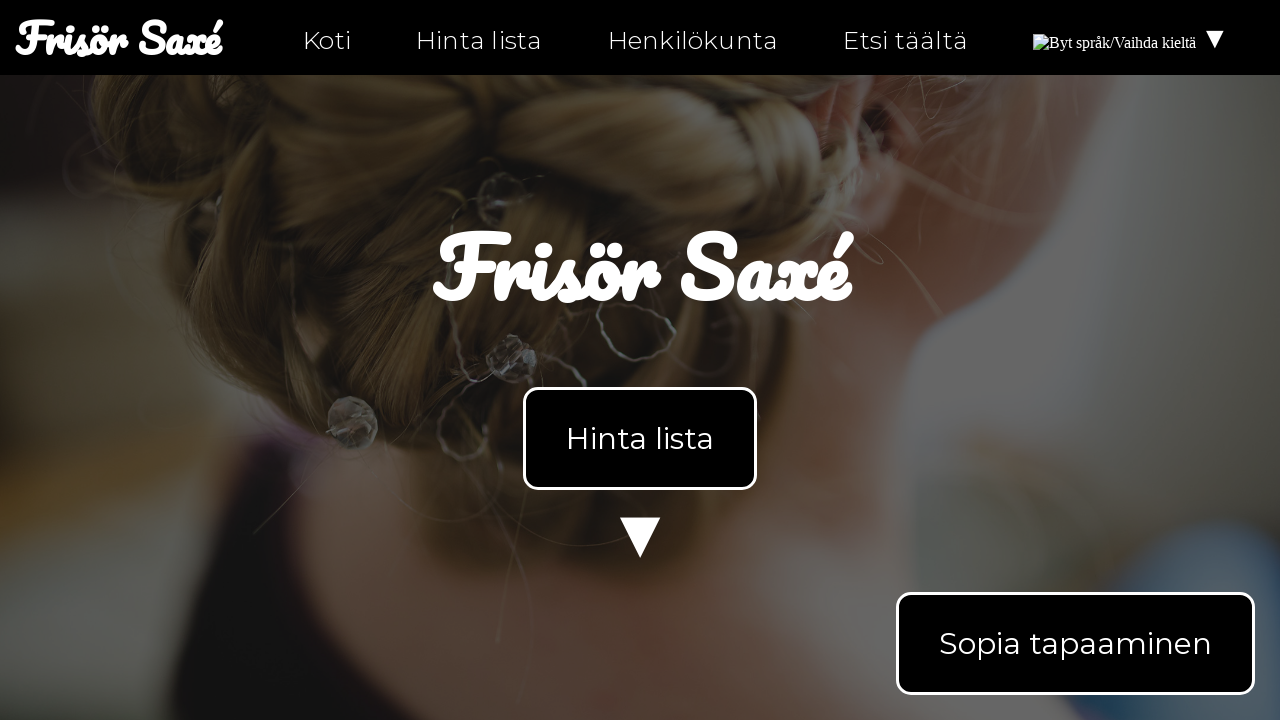

Checked link href attribute: index-fi.html
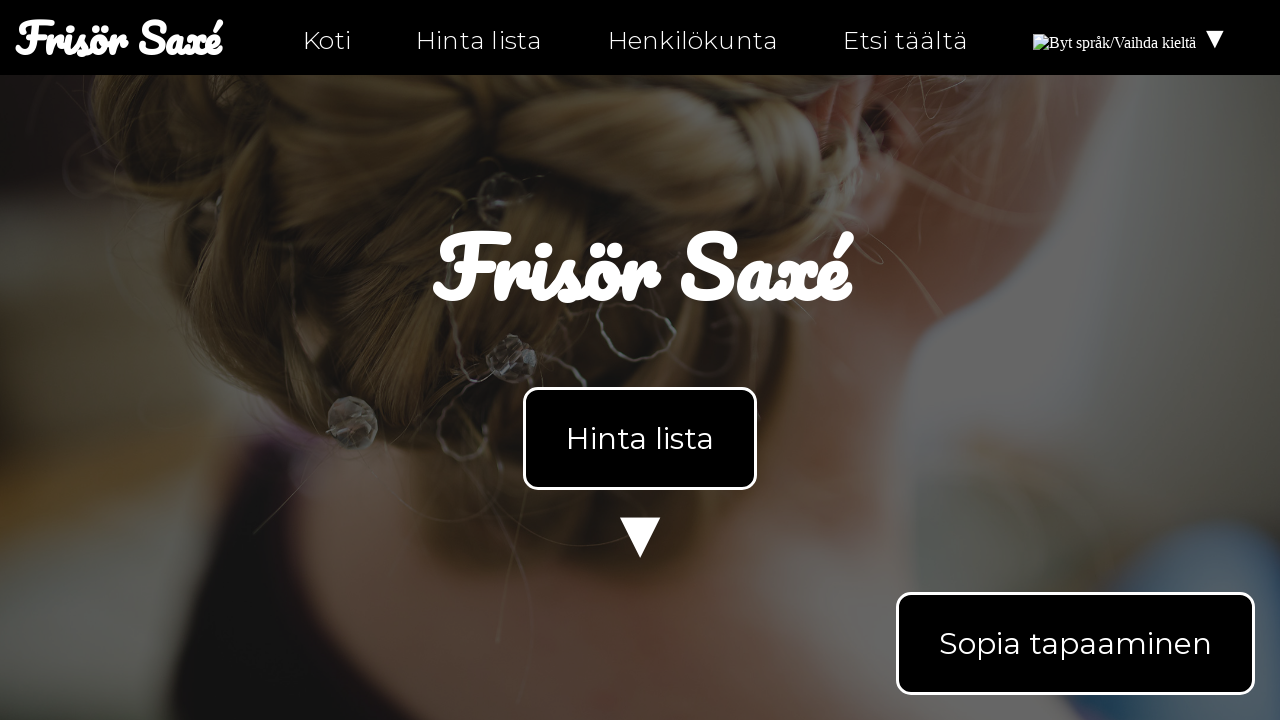

Assertion passed: link href is valid (not empty)
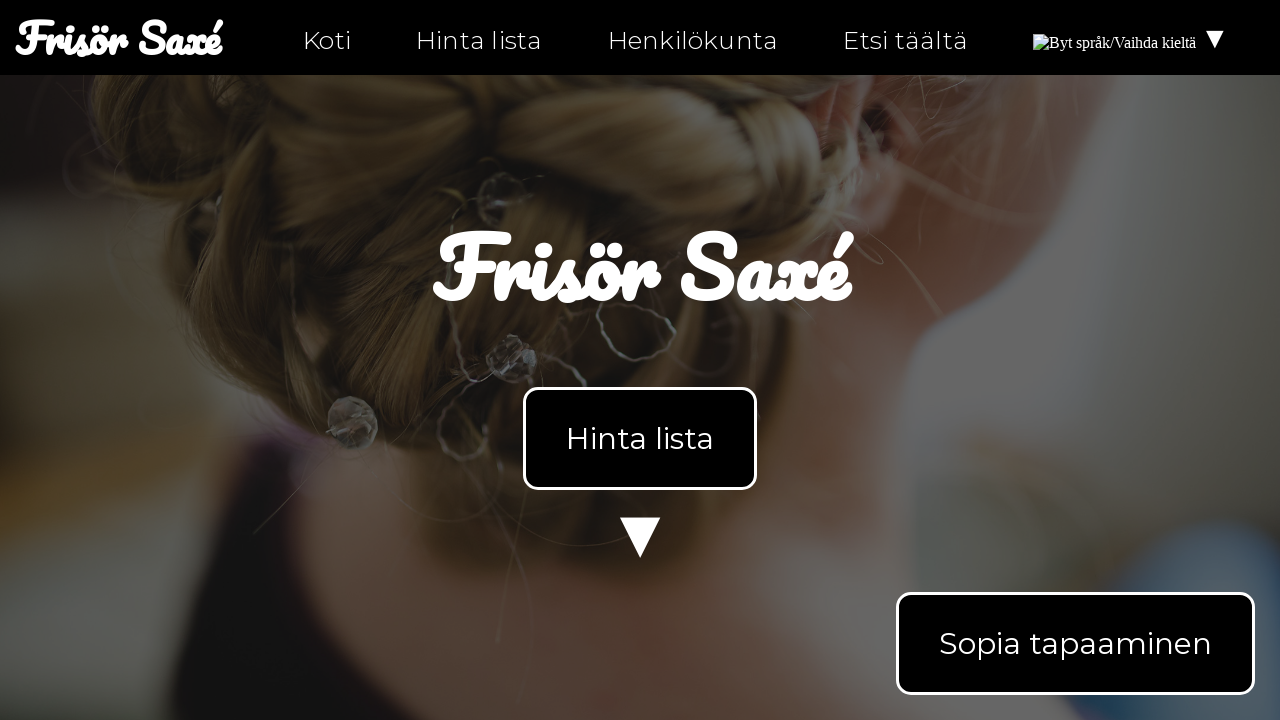

Checked link href attribute: index-fi.html
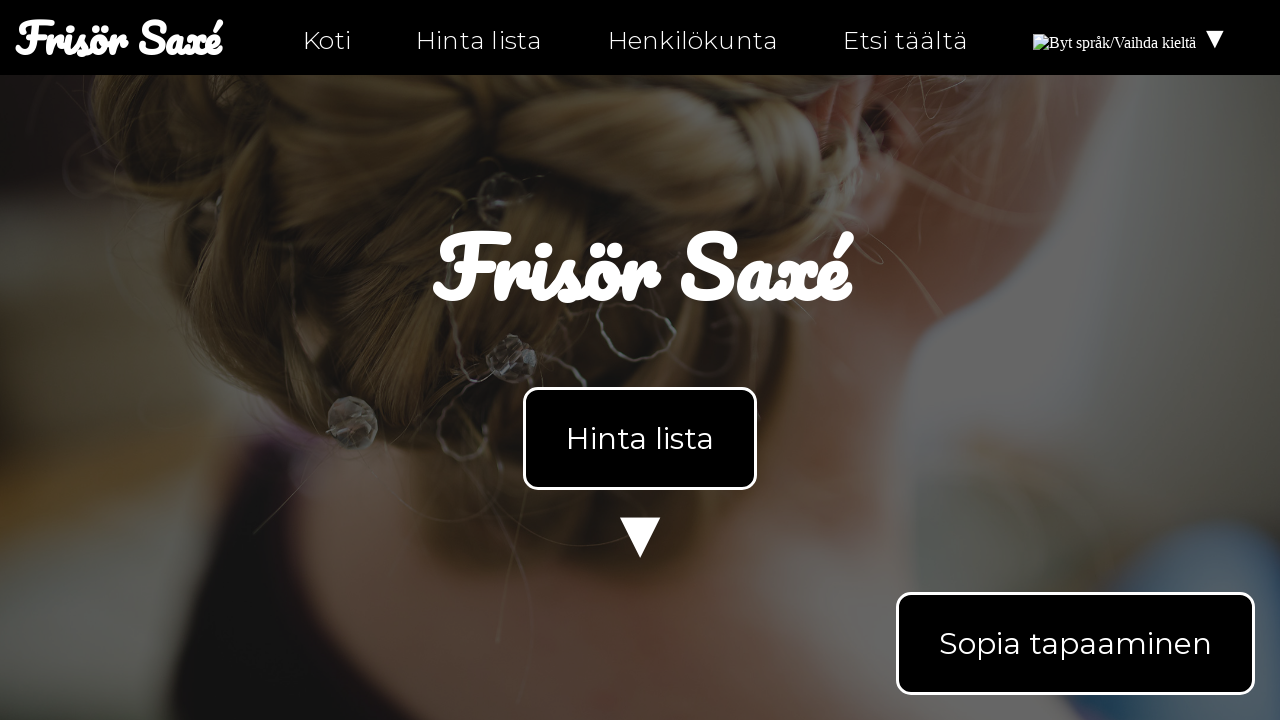

Assertion passed: link href is valid (not empty)
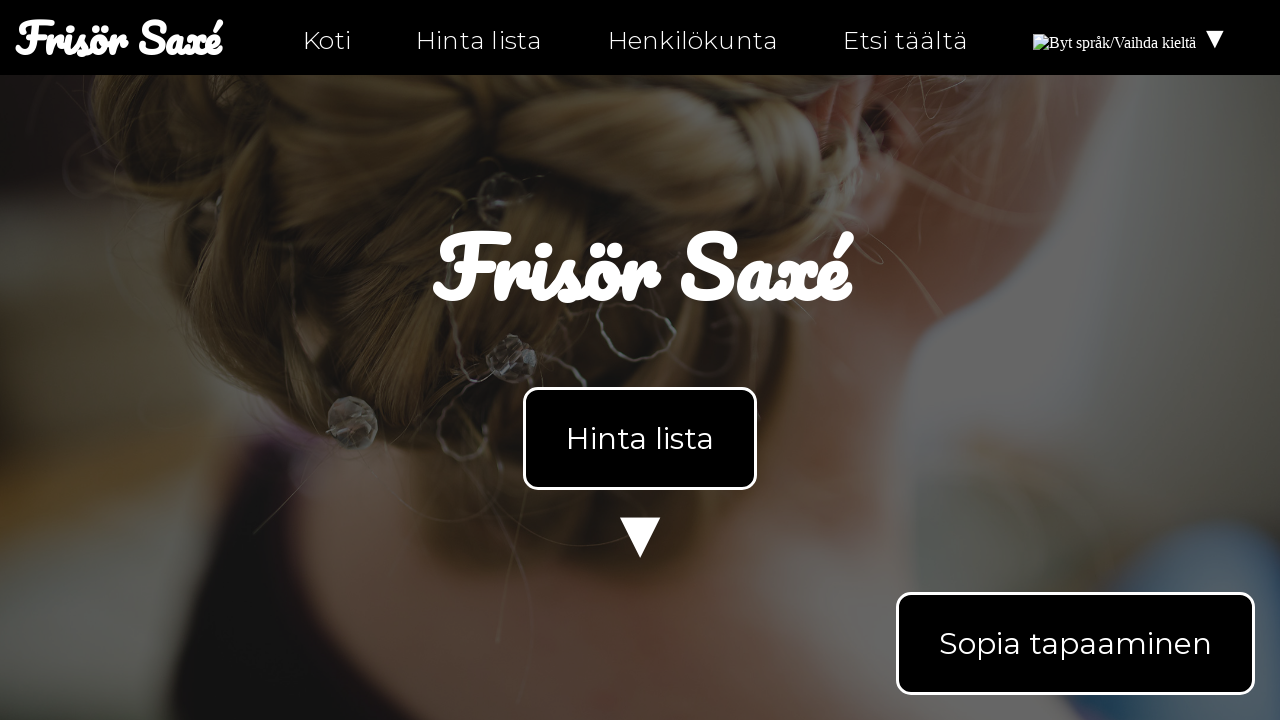

Checked link href attribute: index-fi.html#products
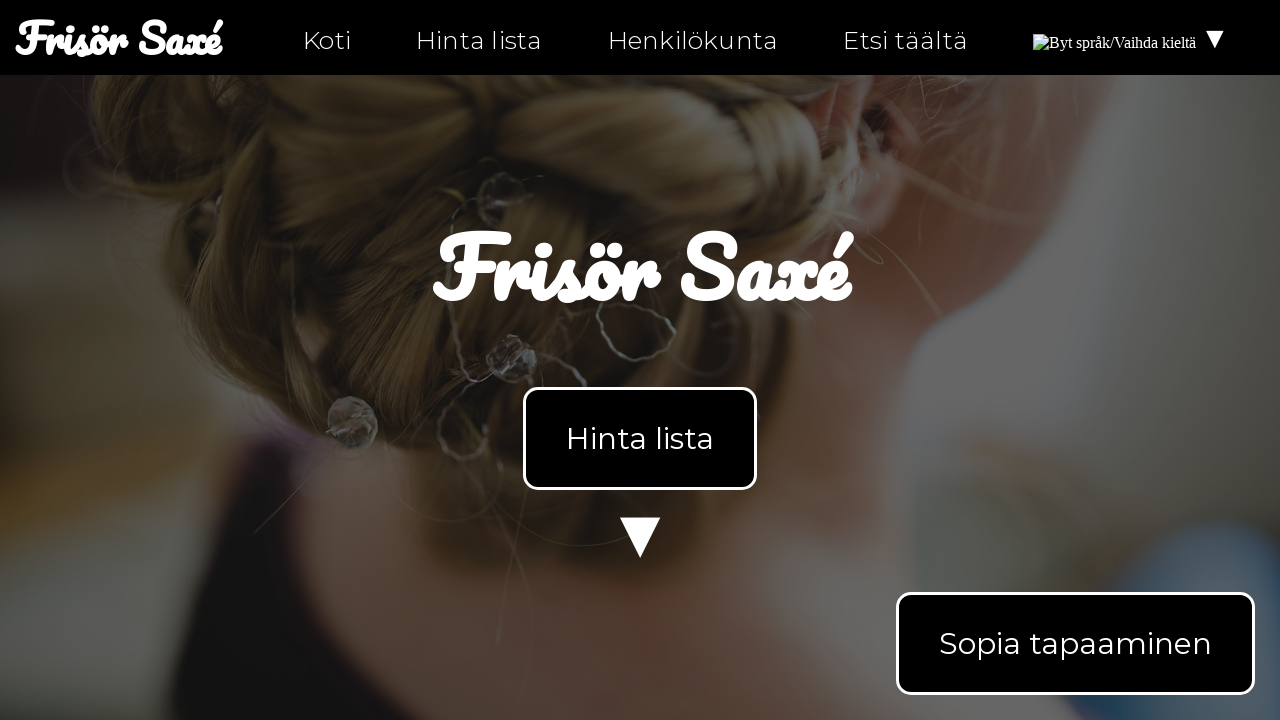

Assertion passed: link href is valid (not empty)
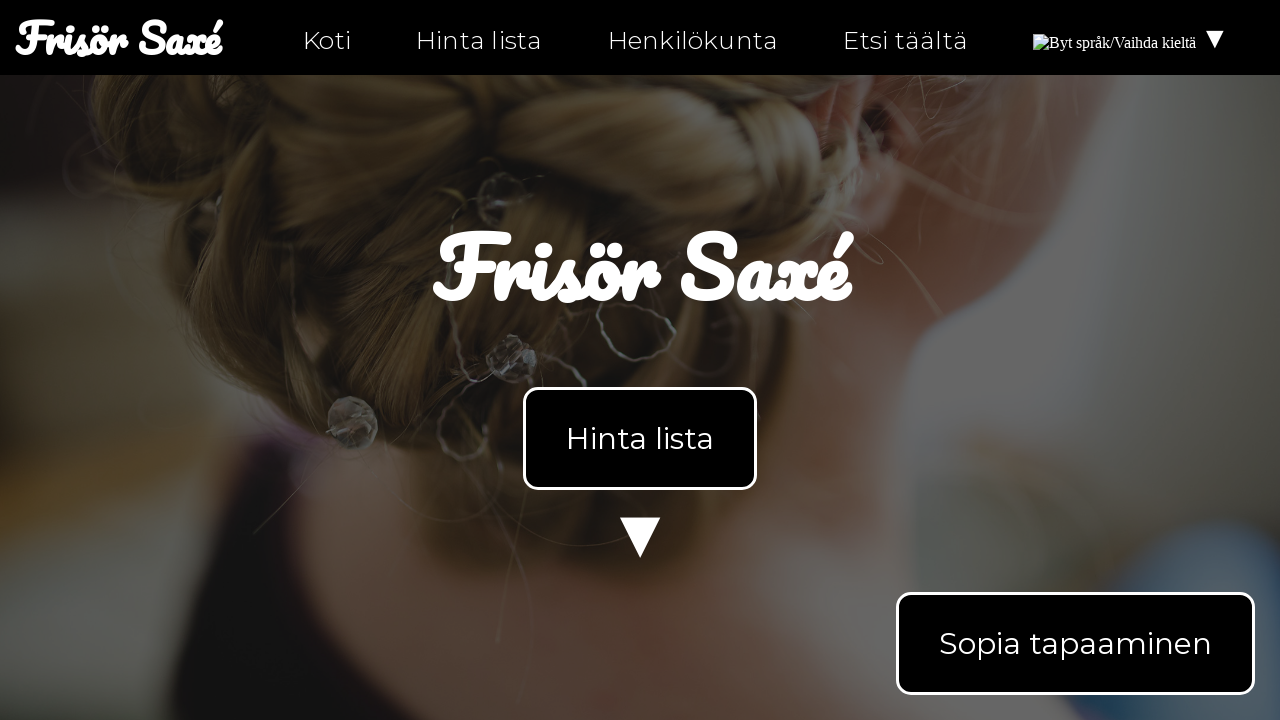

Checked link href attribute: personal-fi.html
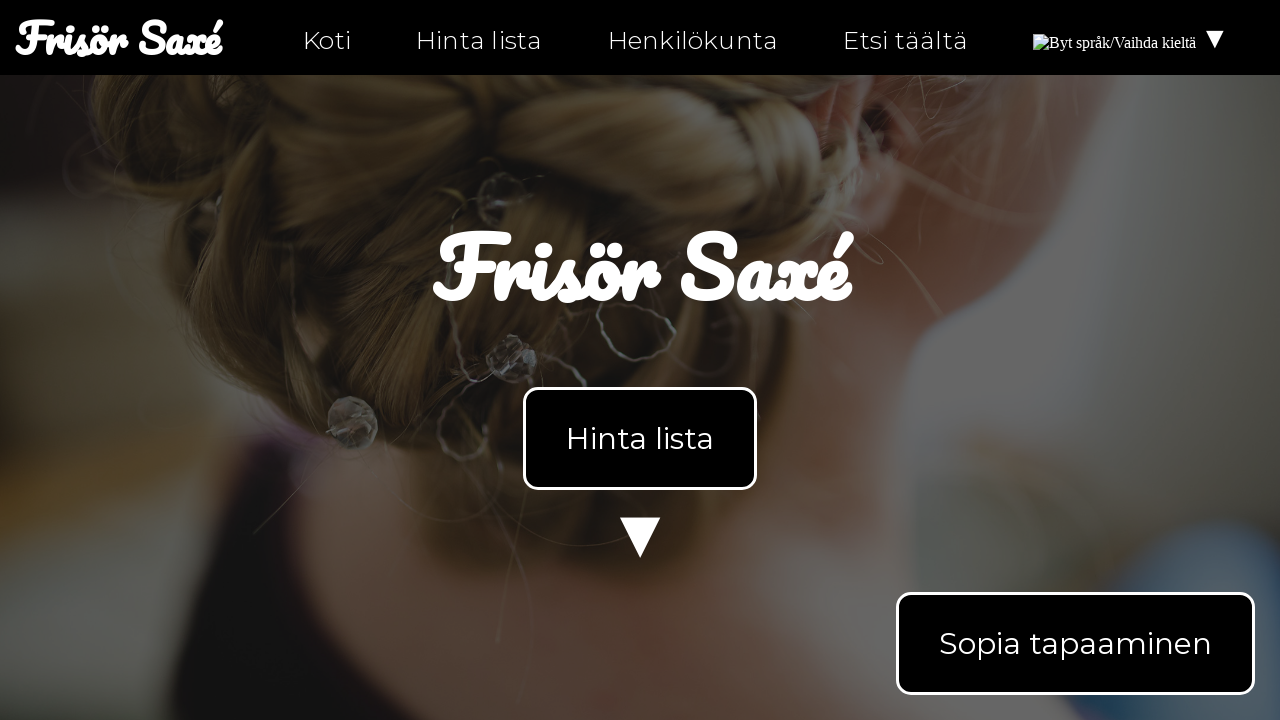

Assertion passed: link href is valid (not empty)
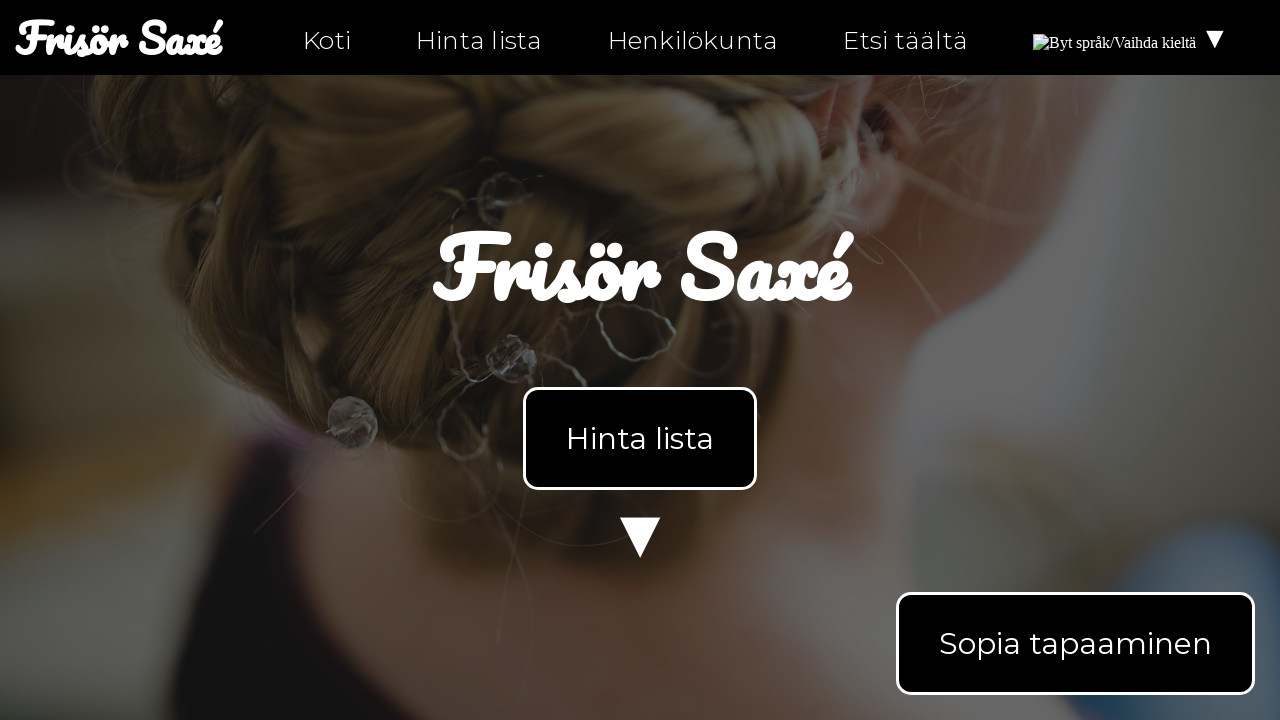

Checked link href attribute: hitta-hit-fi.html
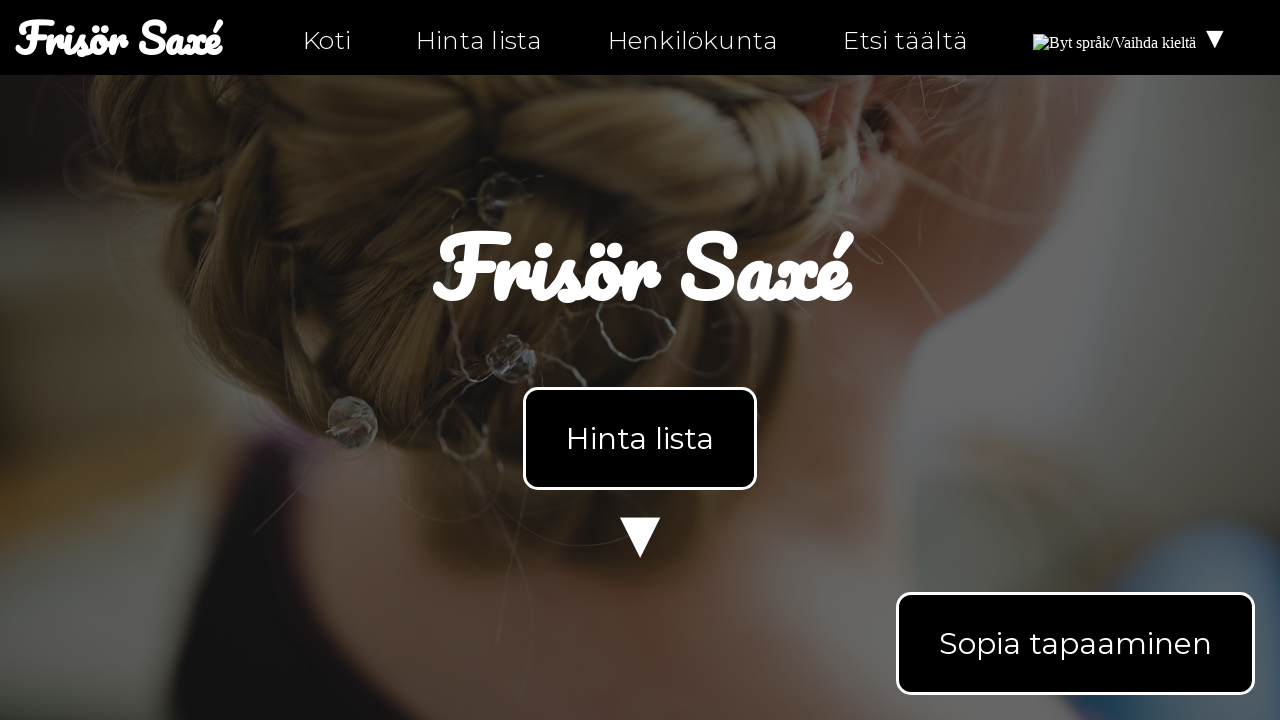

Assertion passed: link href is valid (not empty)
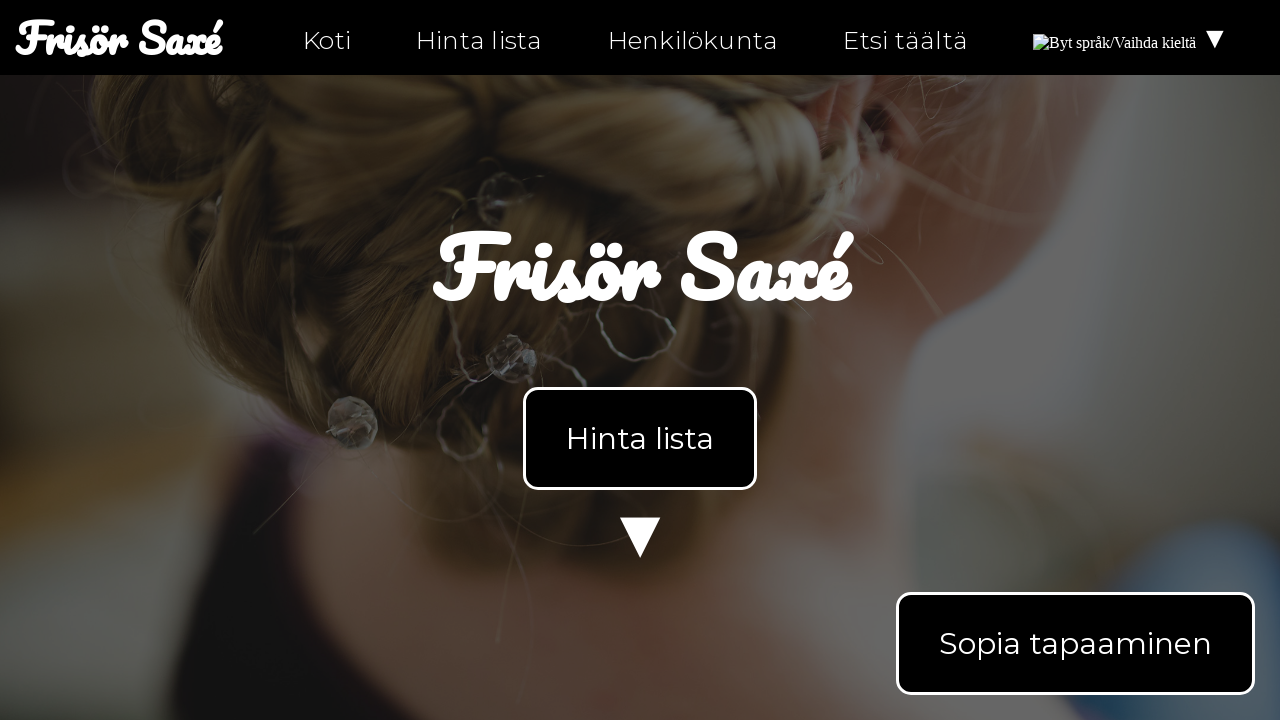

Checked link href attribute: index.html
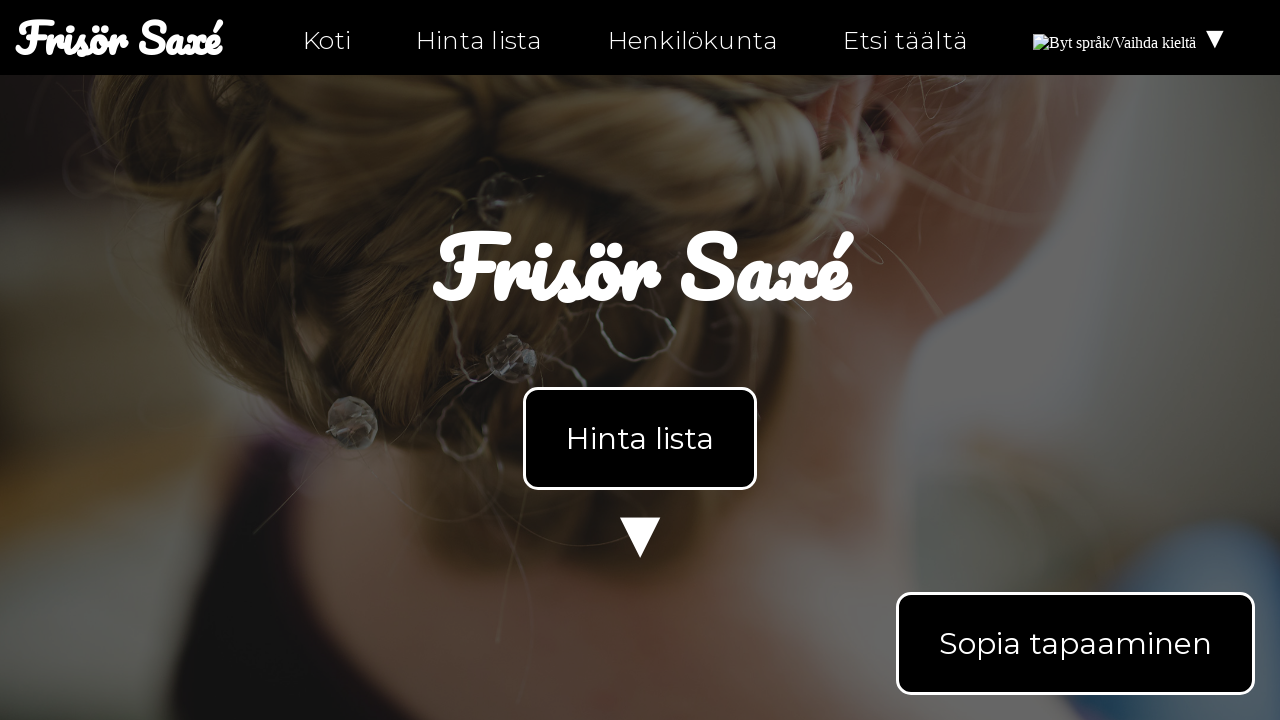

Assertion passed: link href is valid (not empty)
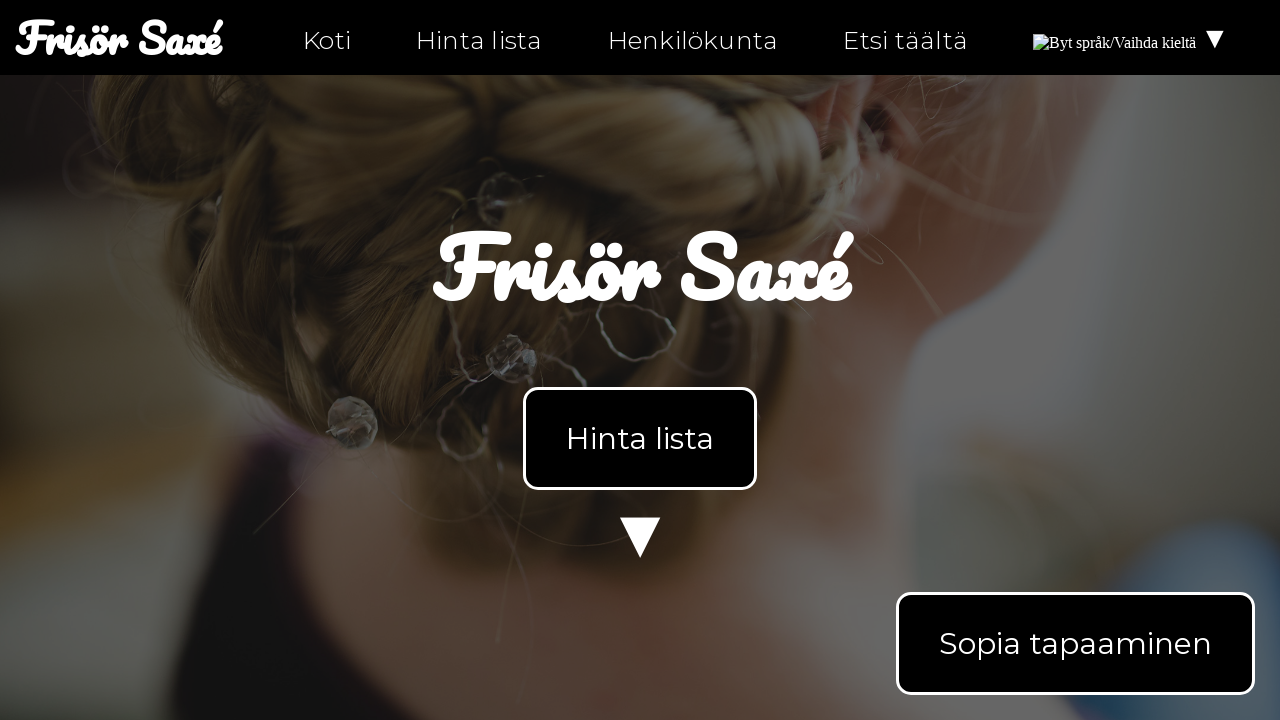

Checked link href attribute: index-fi.html
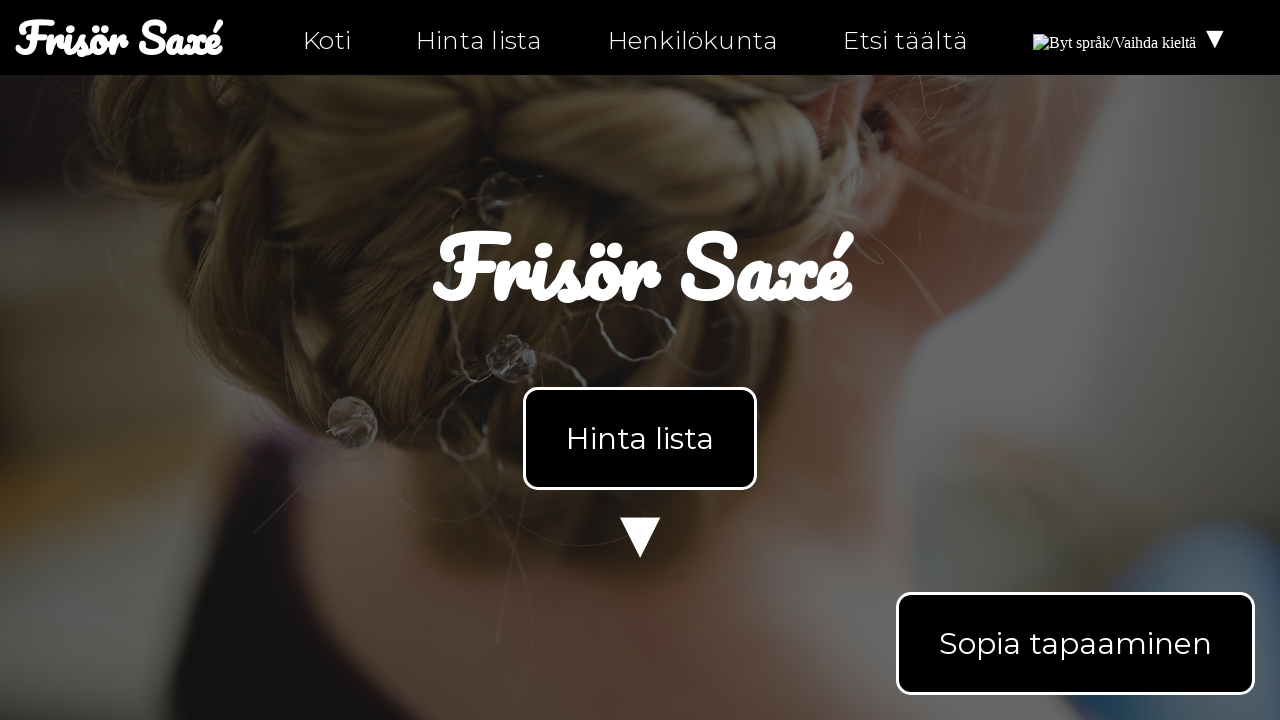

Assertion passed: link href is valid (not empty)
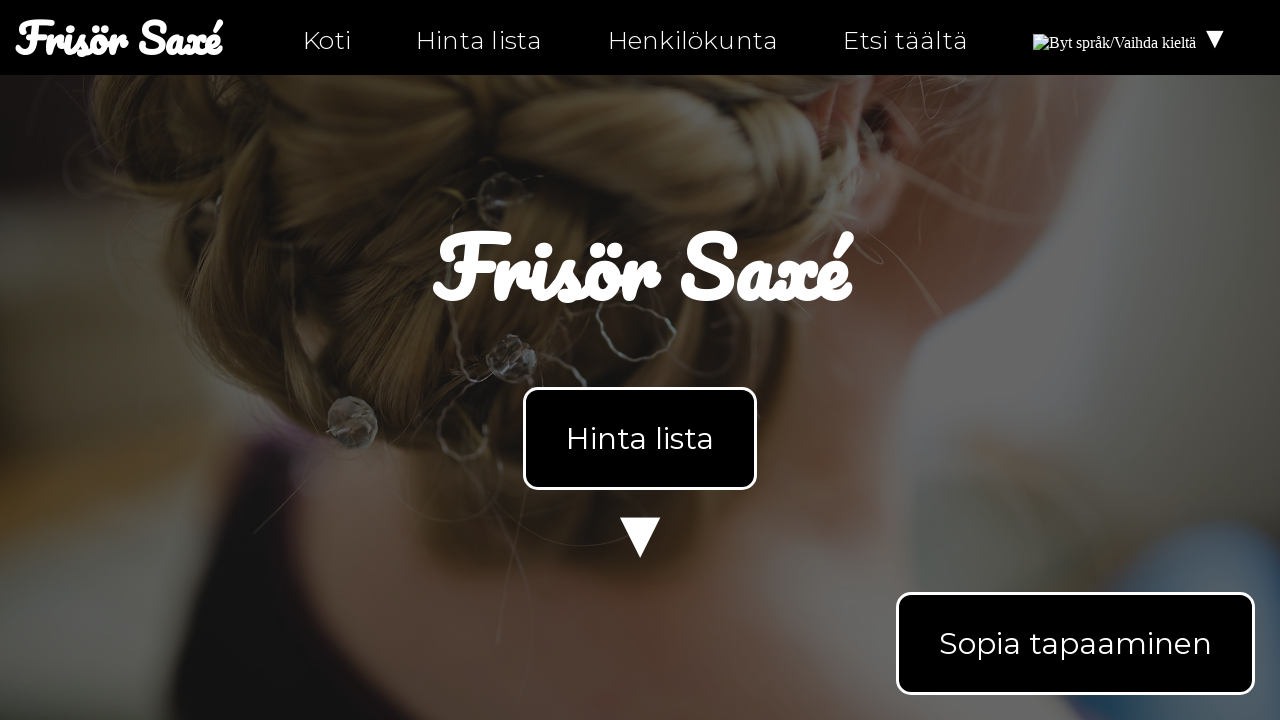

Checked link href attribute: #products
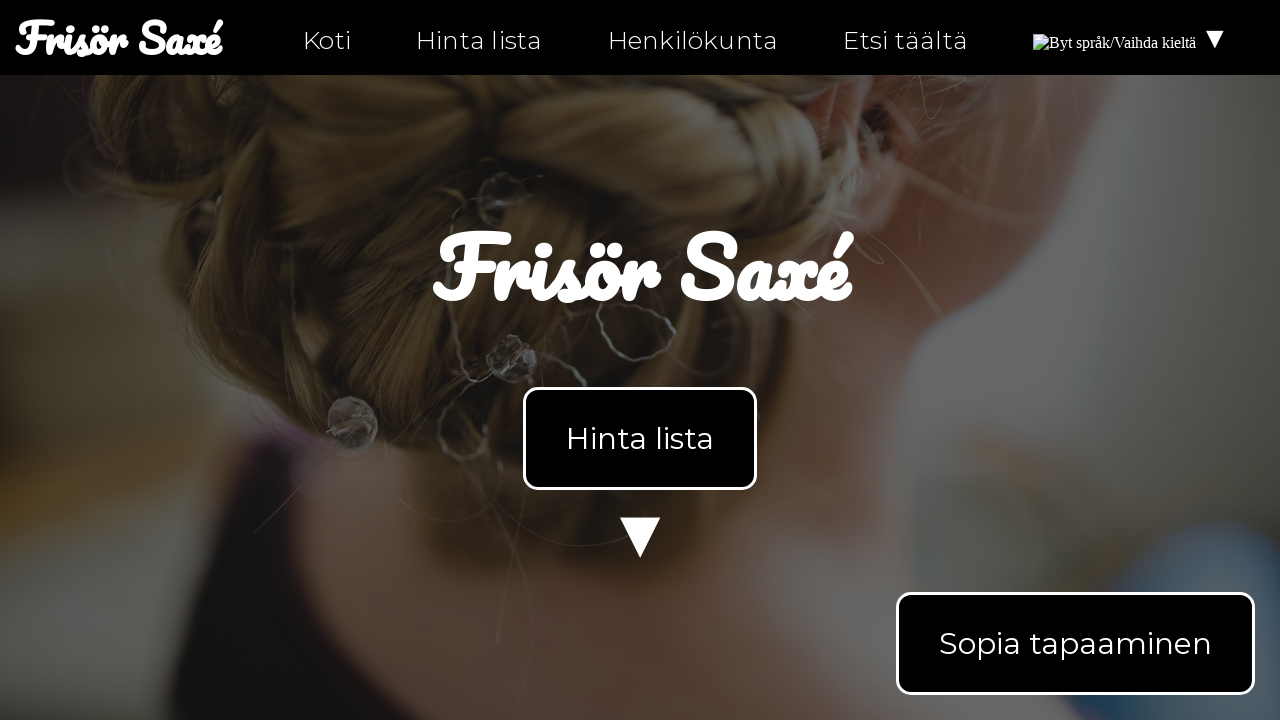

Assertion passed: link href is valid (not empty)
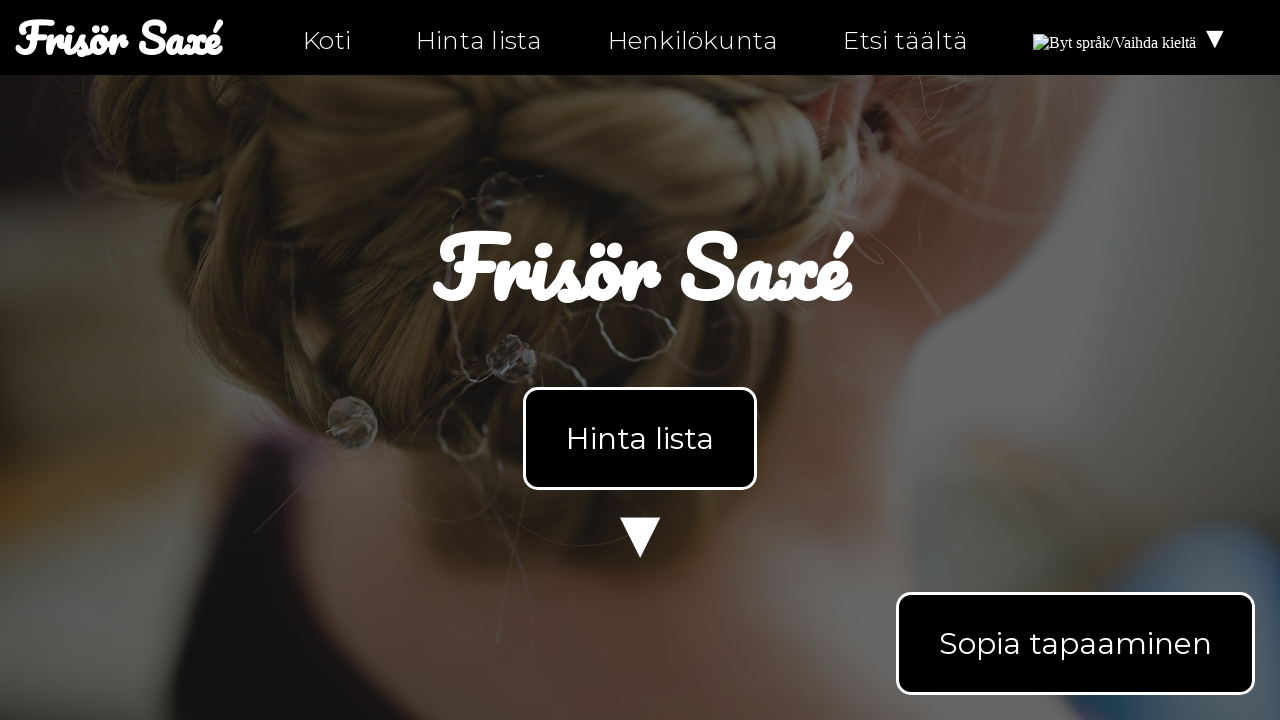

Checked link href attribute: #products
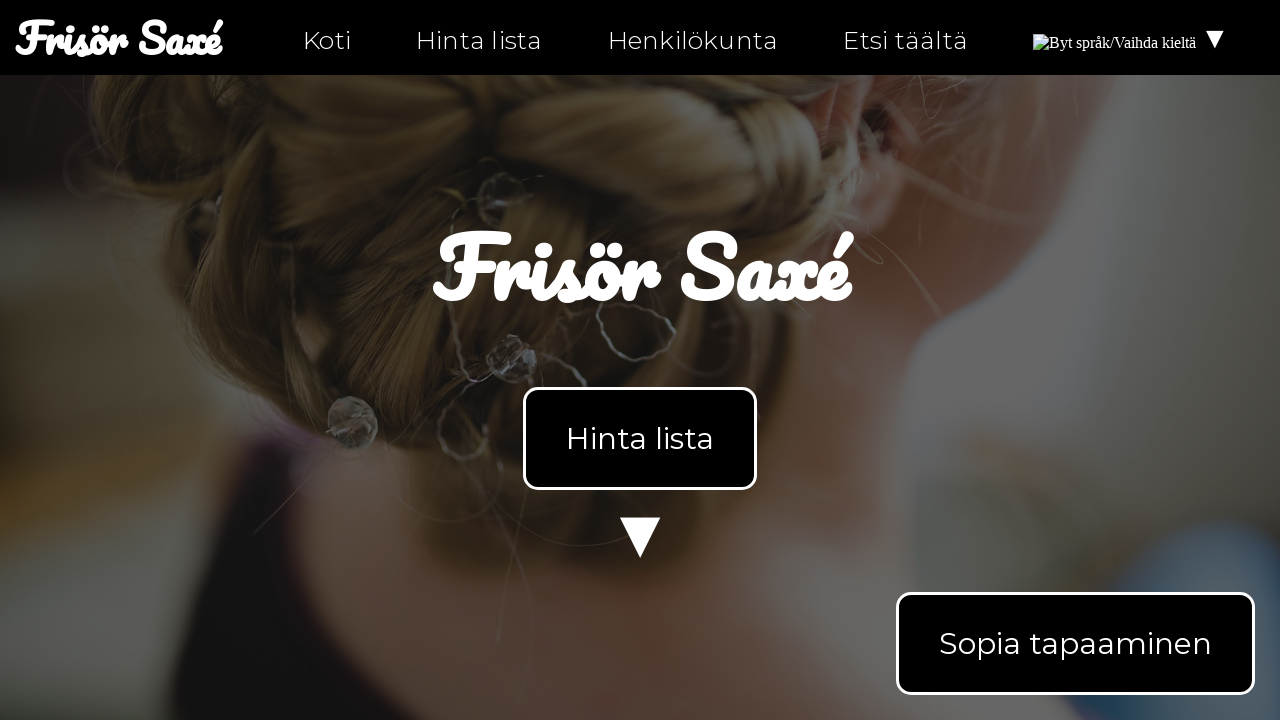

Assertion passed: link href is valid (not empty)
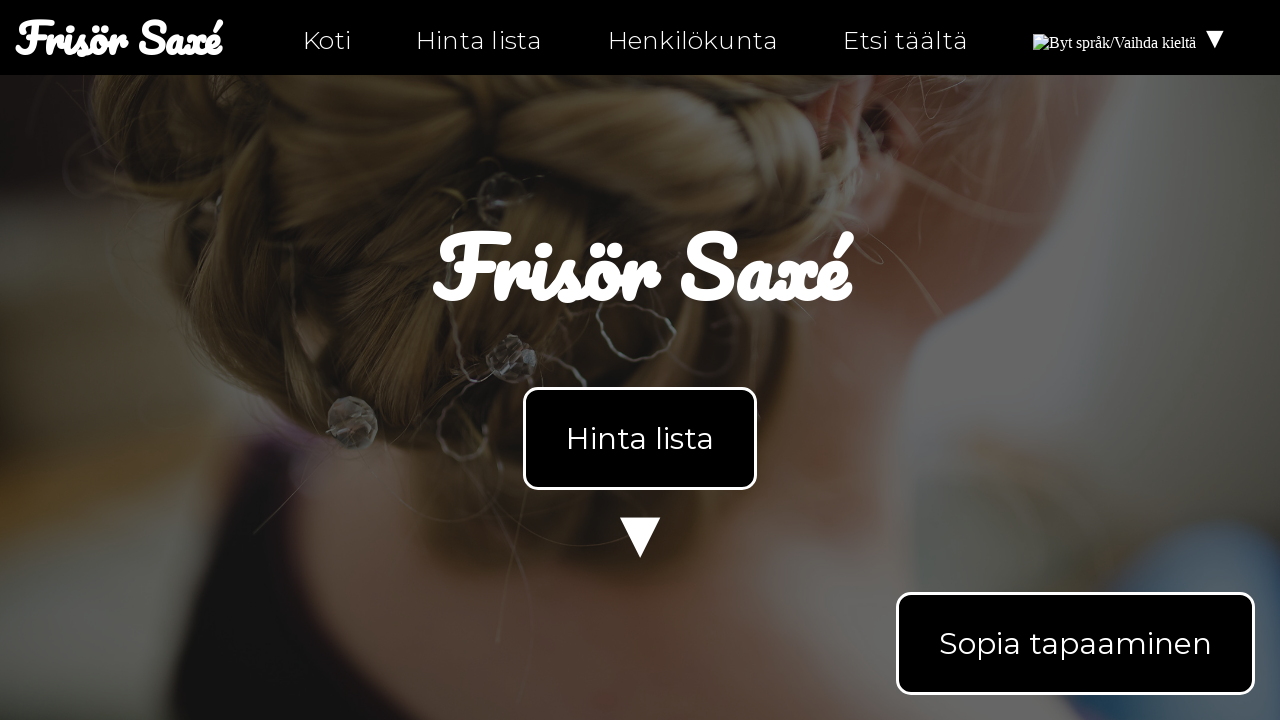

Checked link href attribute: mailto:info@ntig-uppsala.github.io?Subject=Sopia%20tapaaminen
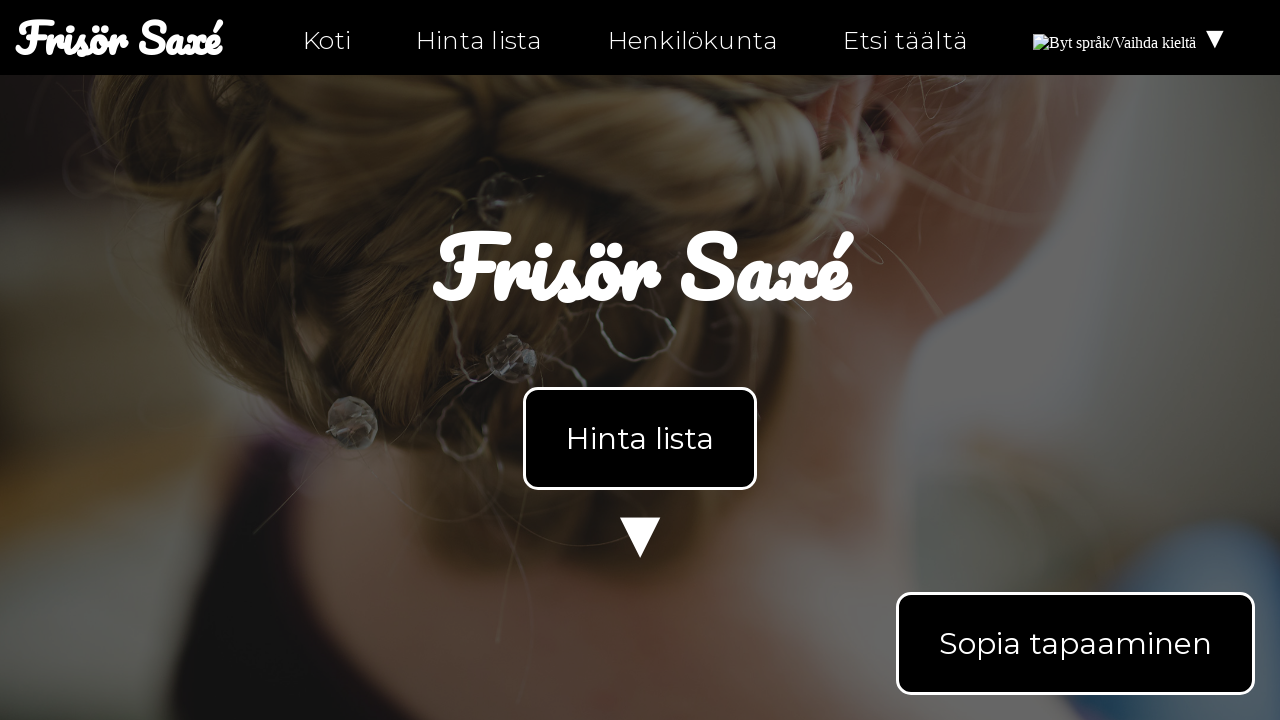

Assertion passed: link href is valid (not empty)
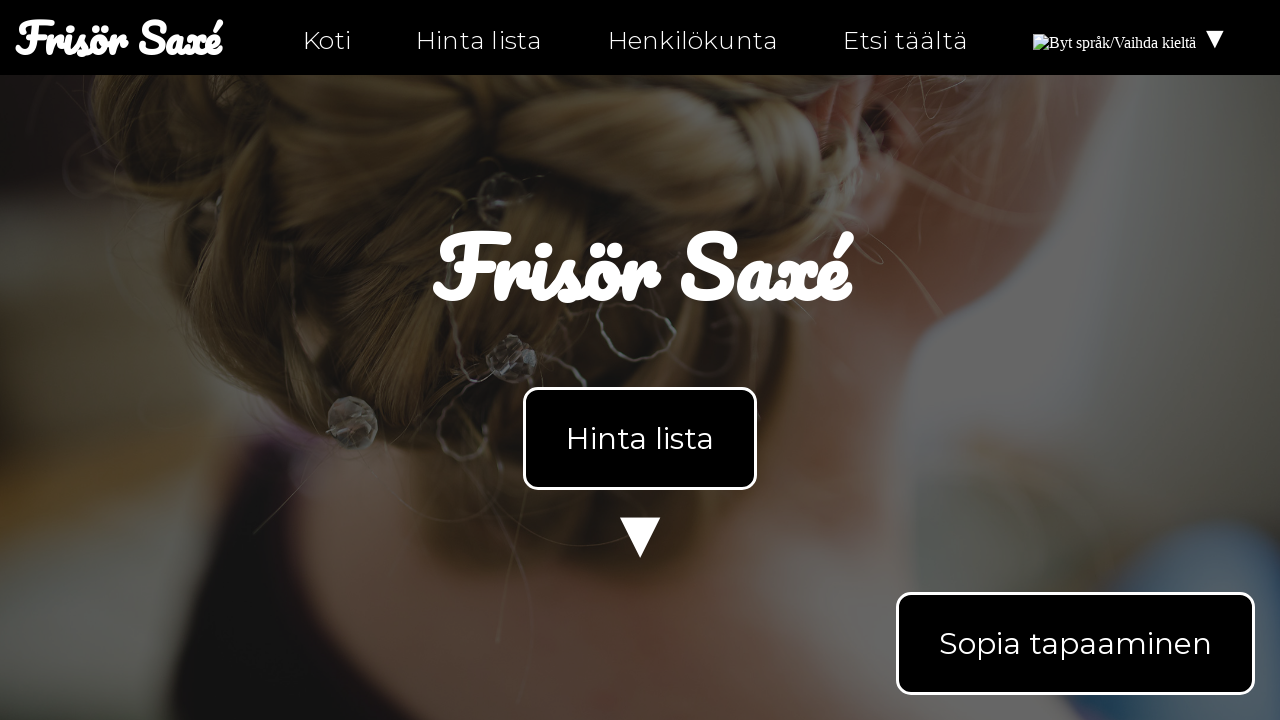

Checked link href attribute: https://facebook.com/ntiuppsala
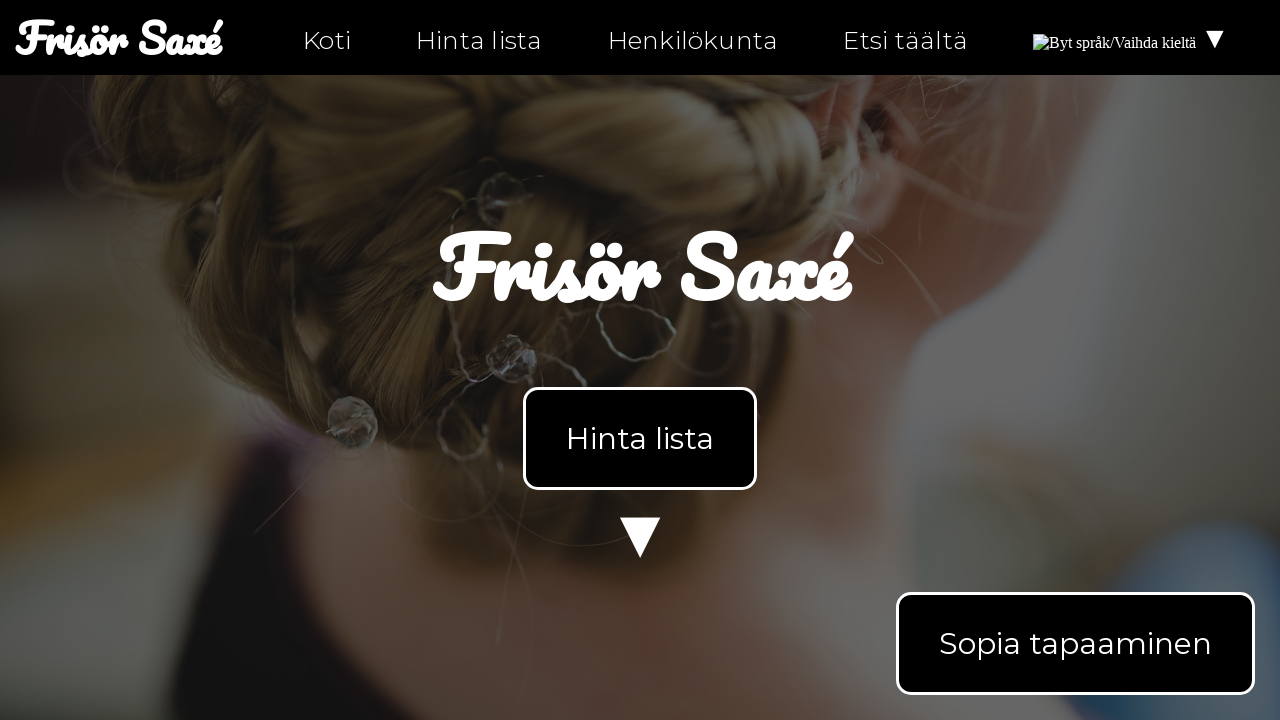

Assertion passed: link href is valid (not empty)
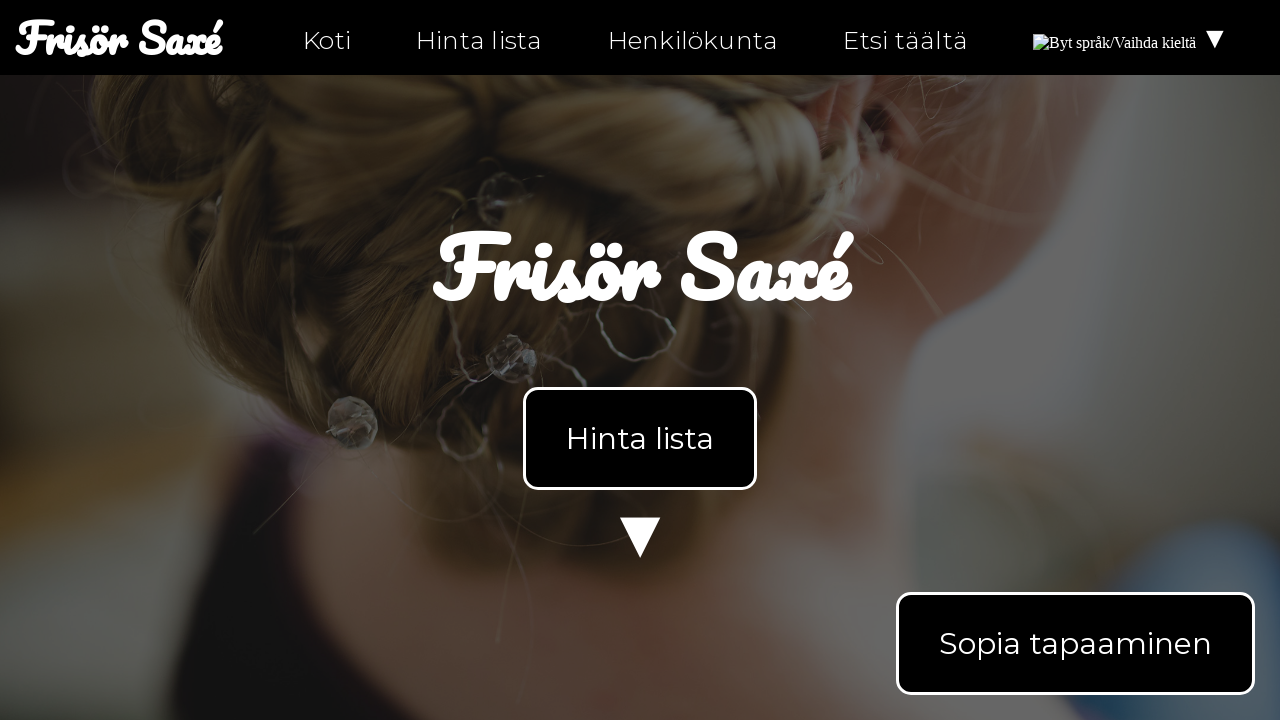

Checked link href attribute: https://instagram.com/ntiuppsala
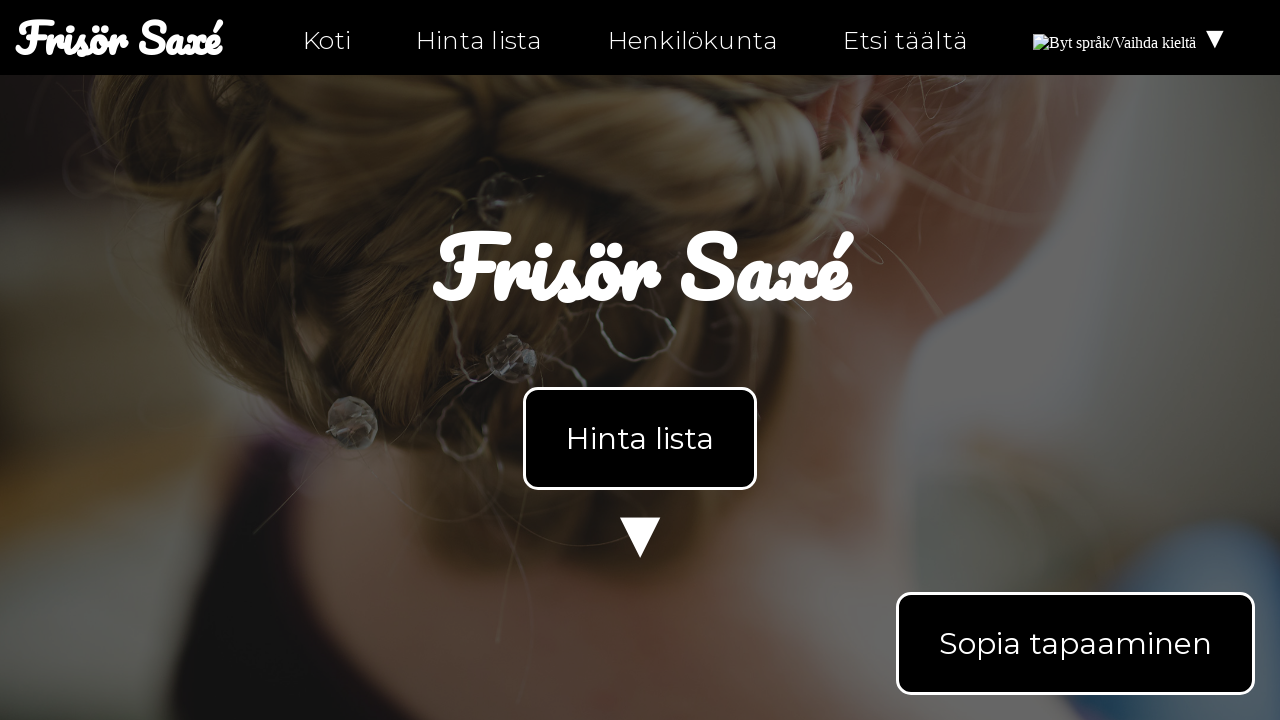

Assertion passed: link href is valid (not empty)
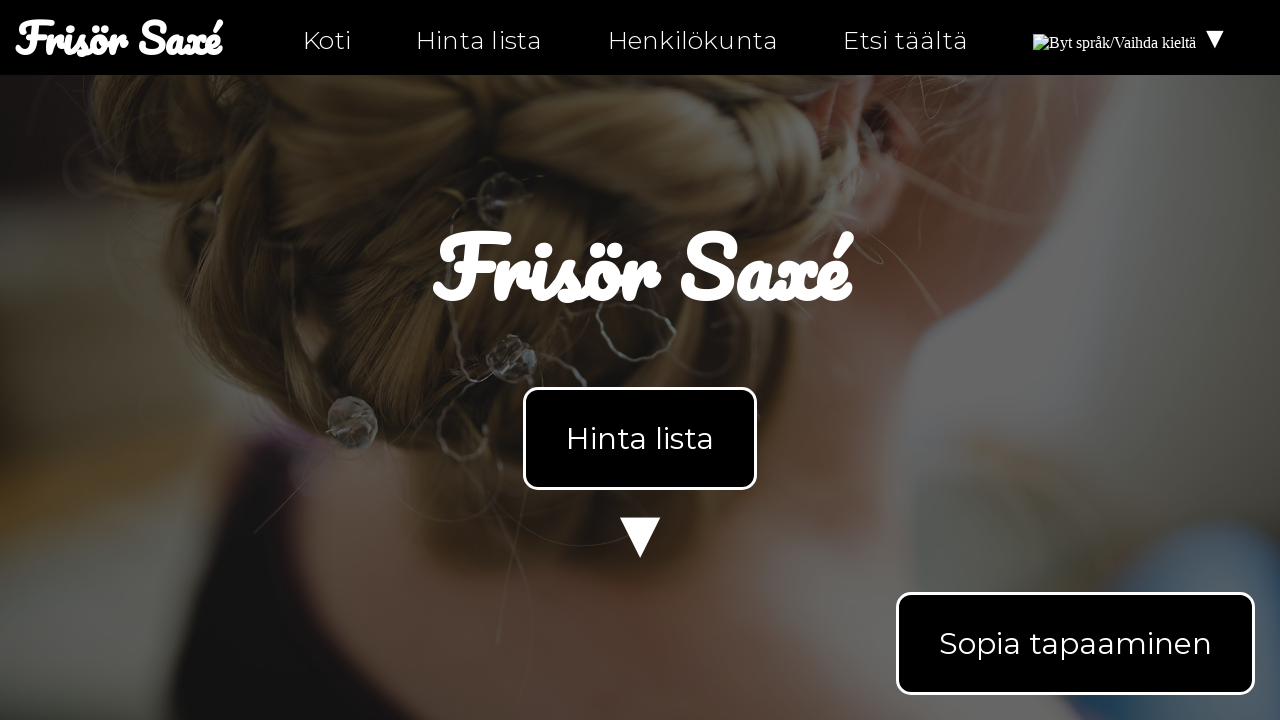

Checked link href attribute: https://twitter.com/ntiuppsala
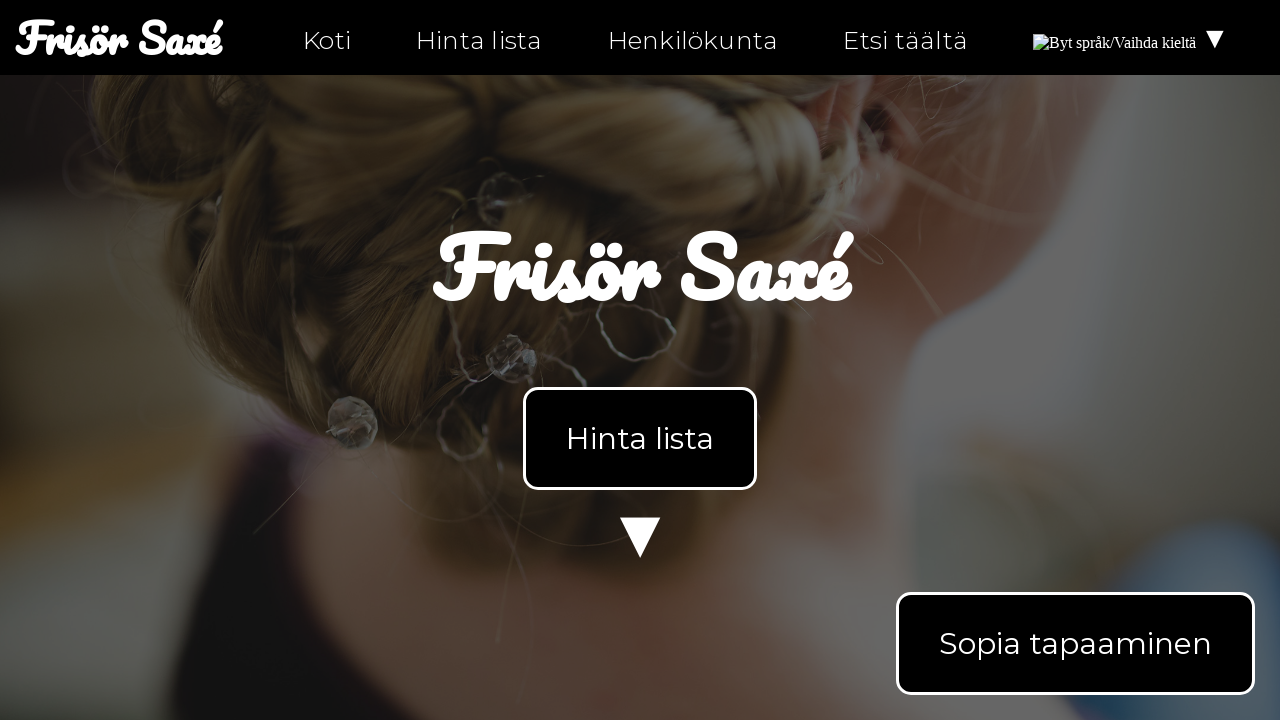

Assertion passed: link href is valid (not empty)
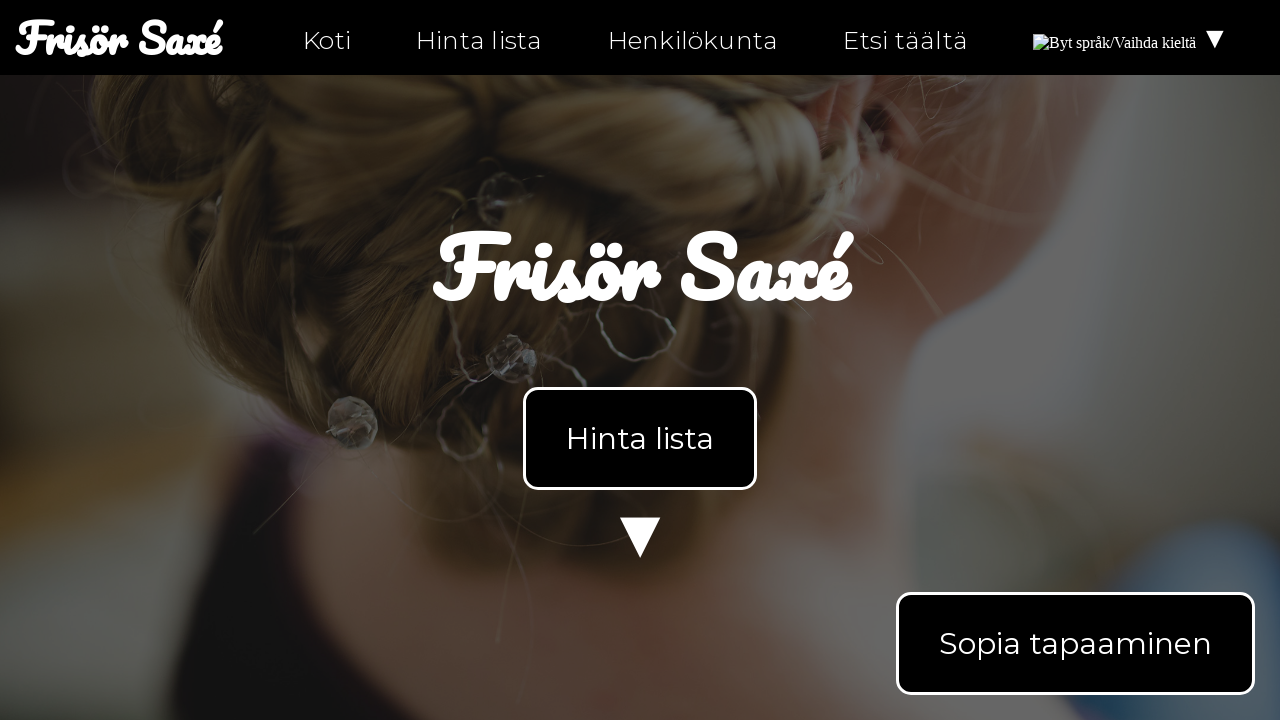

Checked link href attribute: tel:0630-555-555
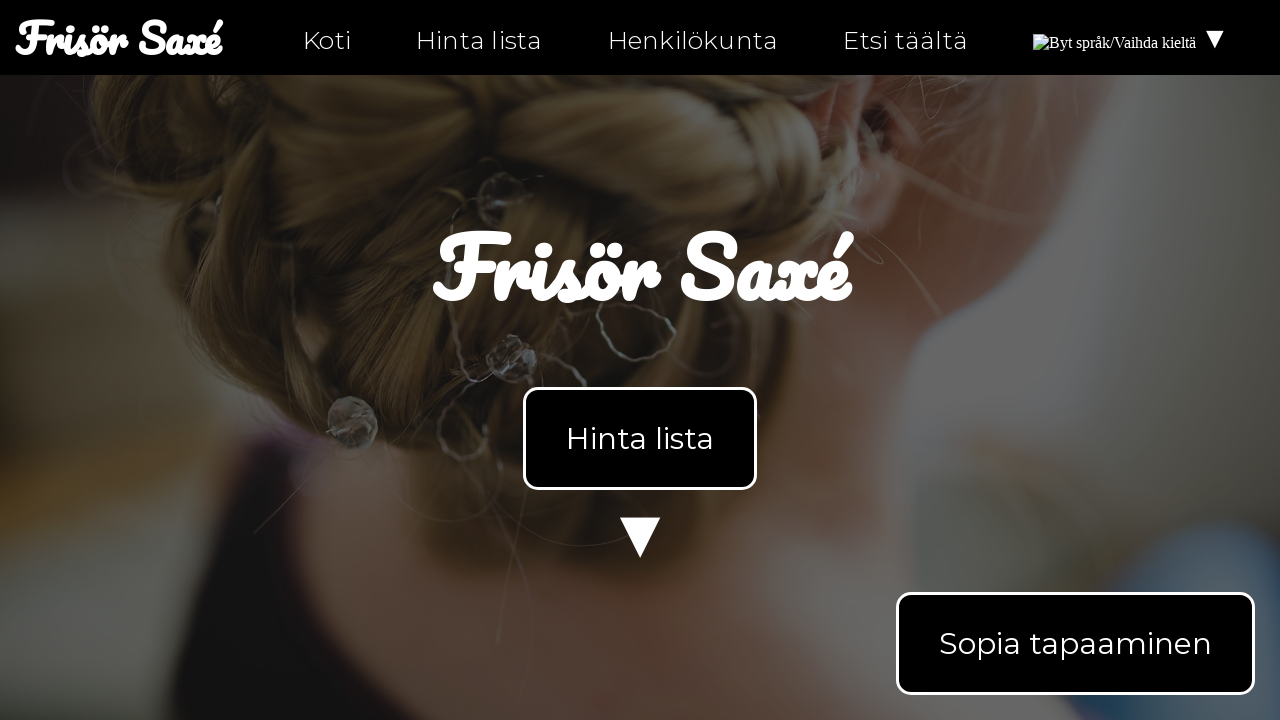

Assertion passed: link href is valid (not empty)
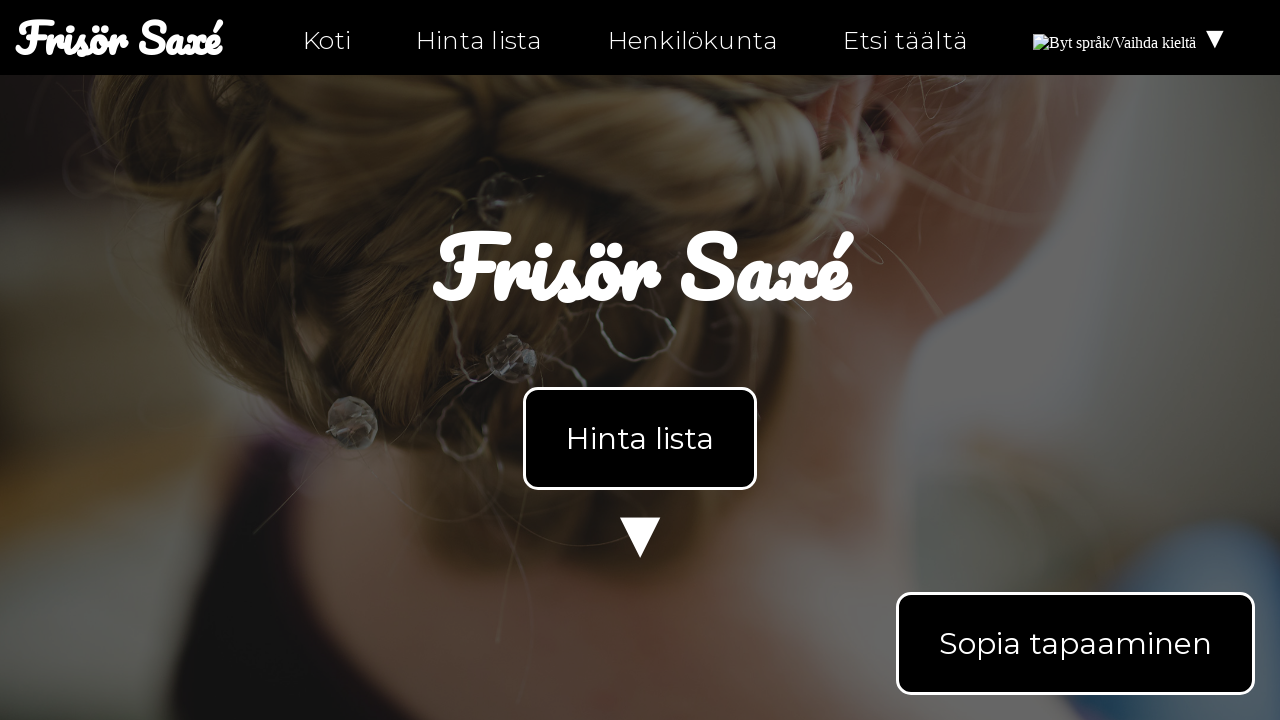

Checked link href attribute: mailto:info@ntig-uppsala.github.io
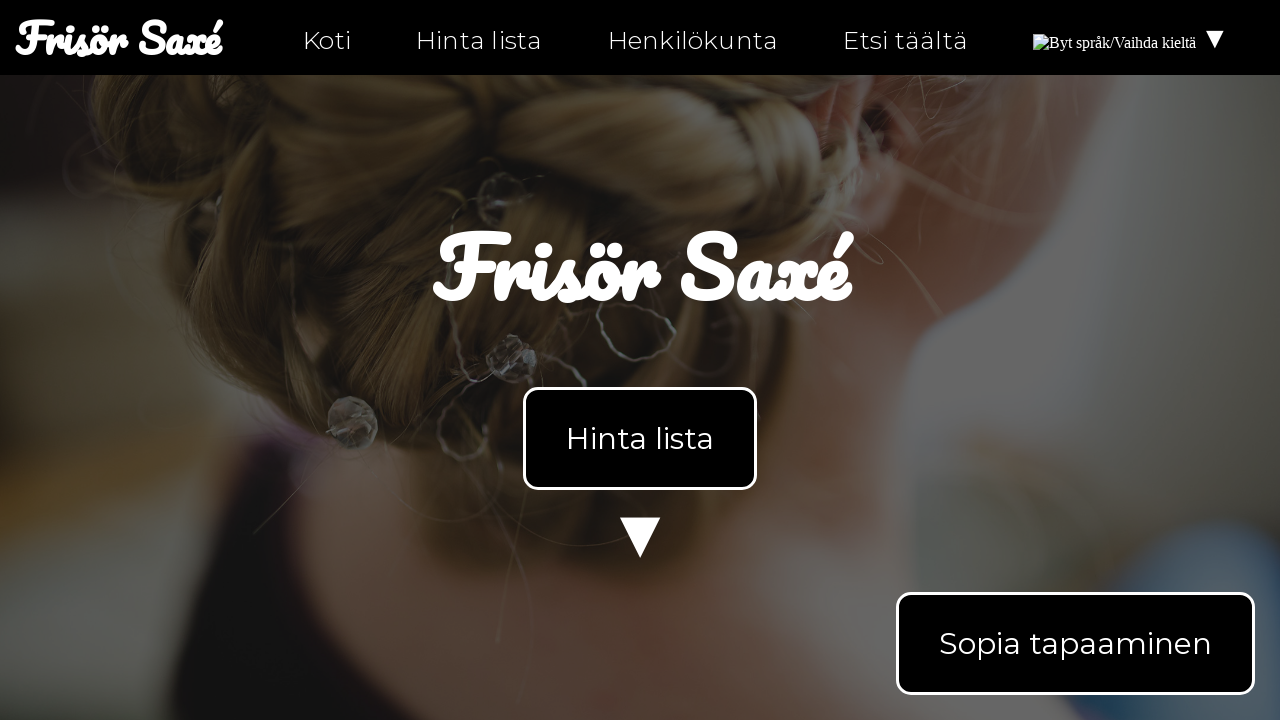

Assertion passed: link href is valid (not empty)
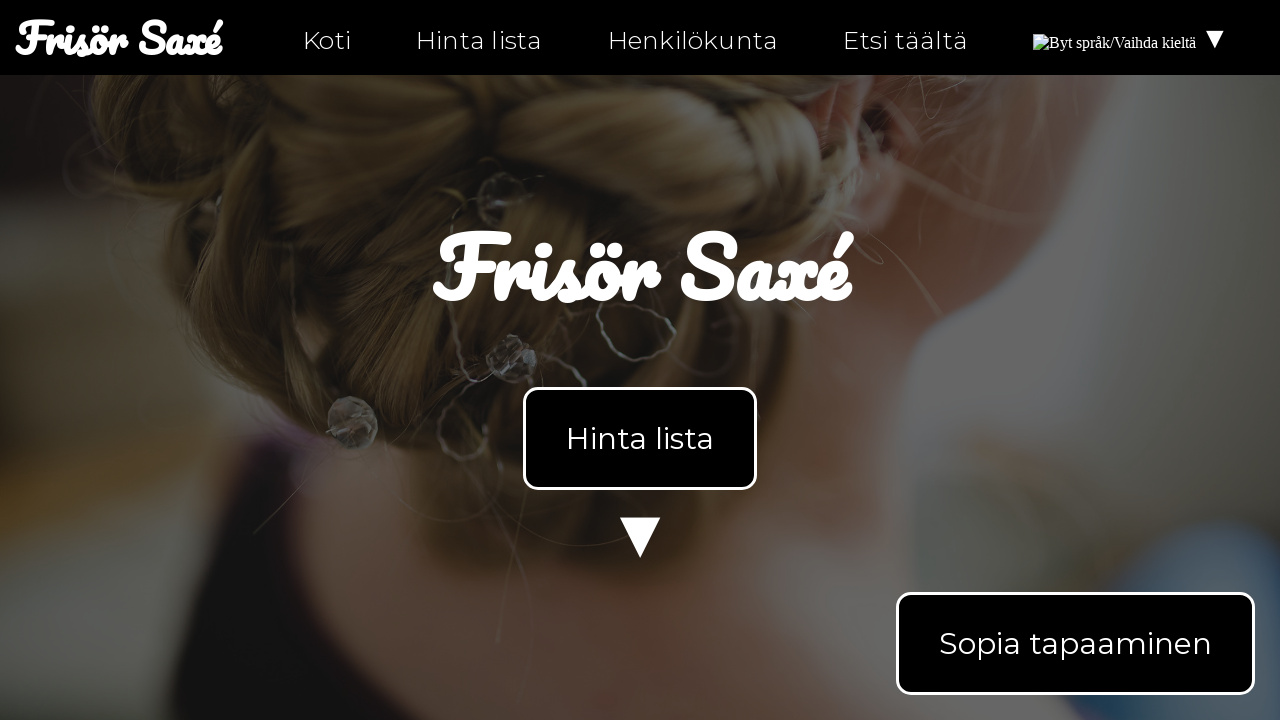

Checked link href attribute: hitta-hit.html
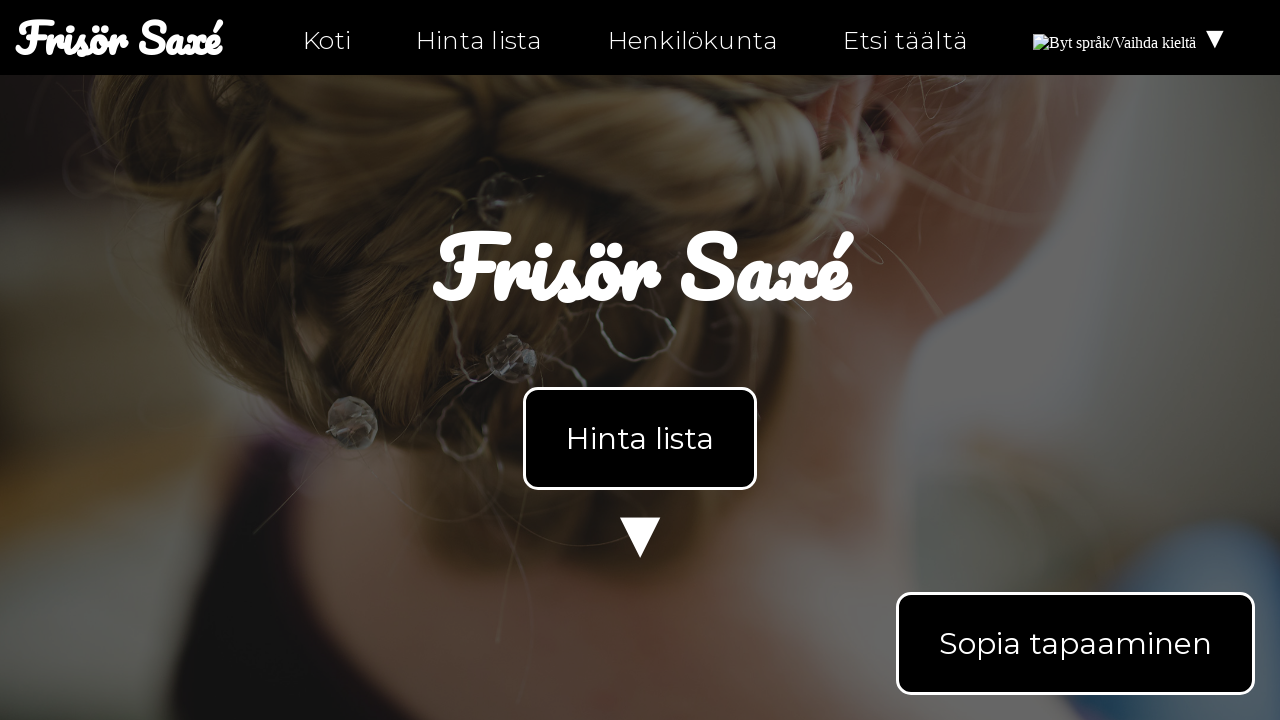

Assertion passed: link href is valid (not empty)
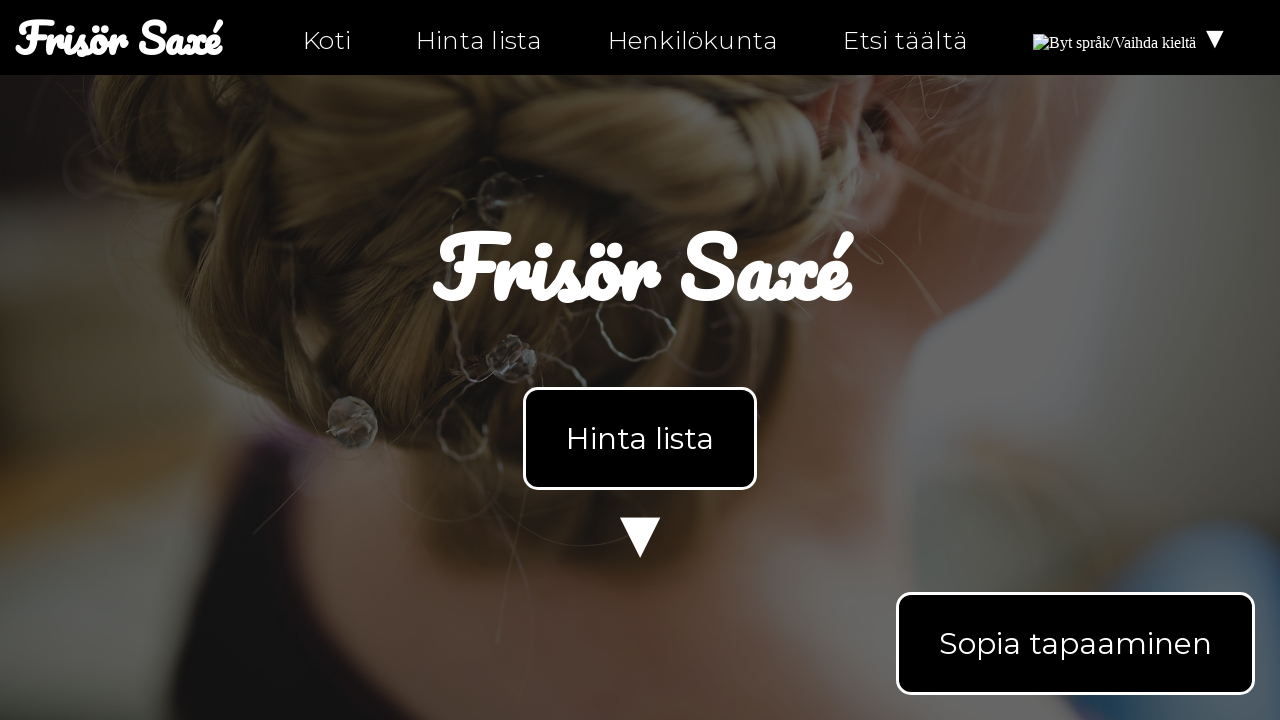

Navigated to personal page (Finnish version)
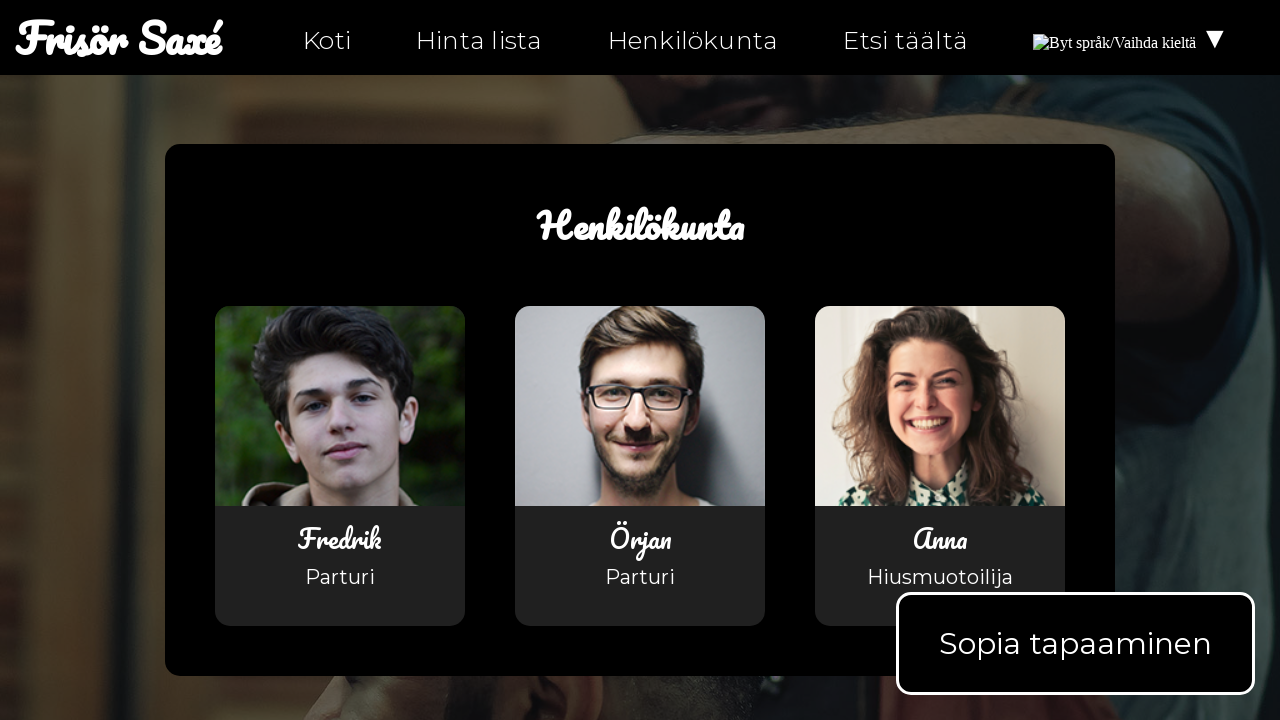

Waited for links to load on personal page
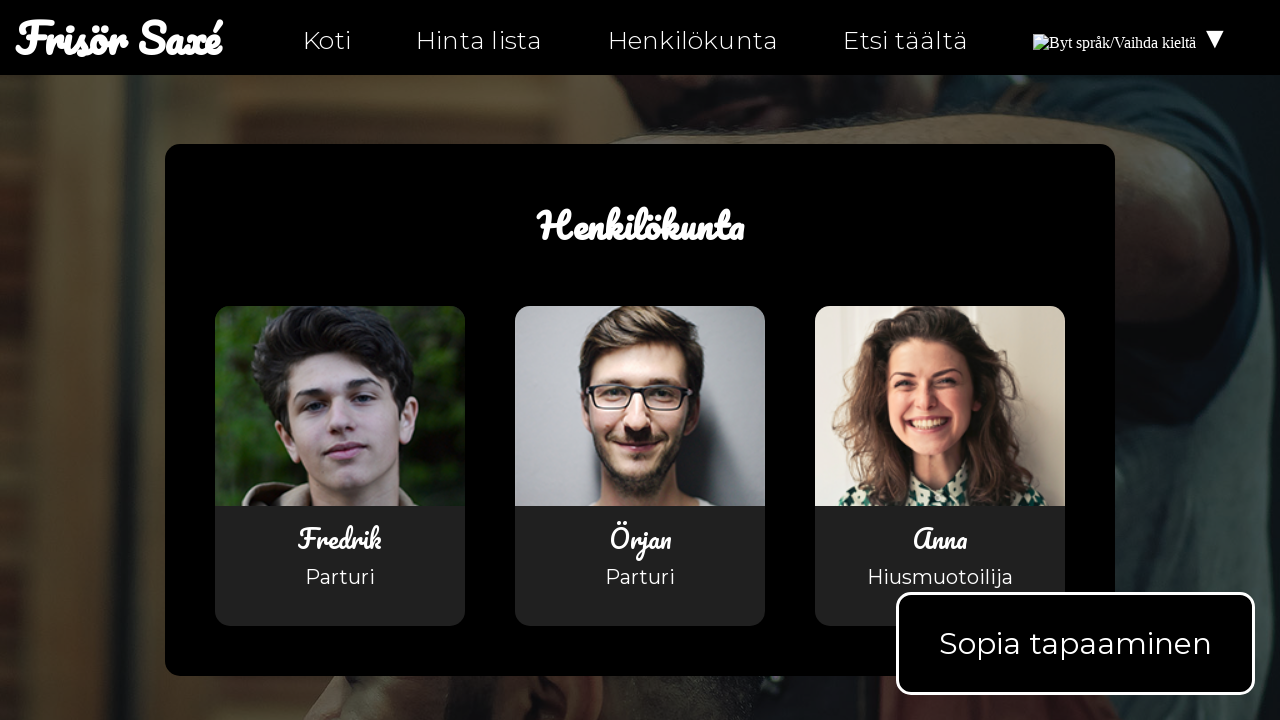

Navigated to find us page (Finnish version)
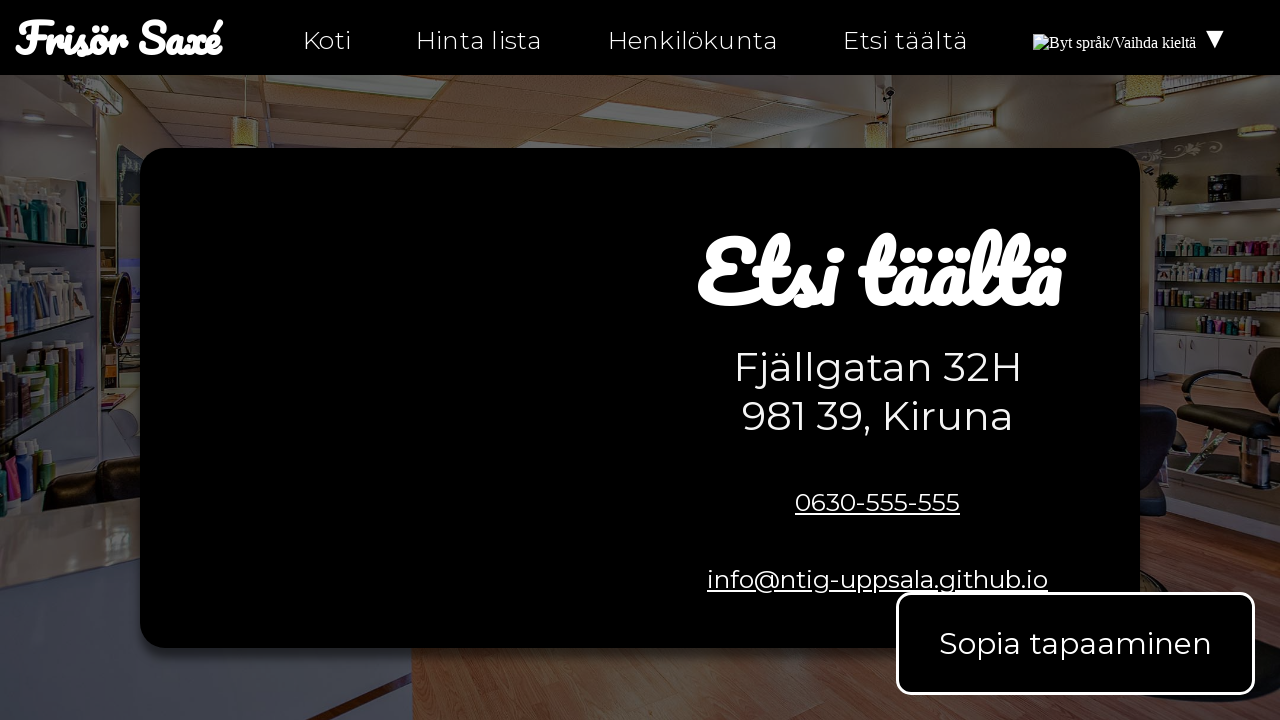

Waited for links to load on find us page
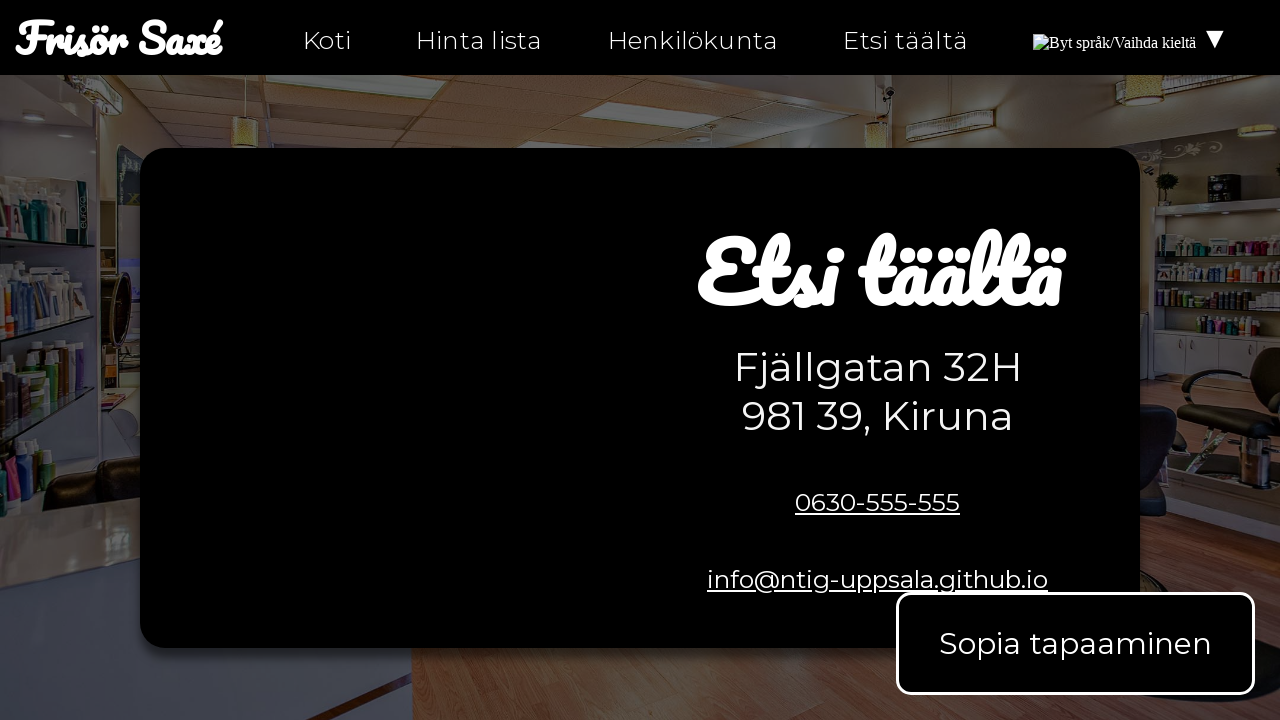

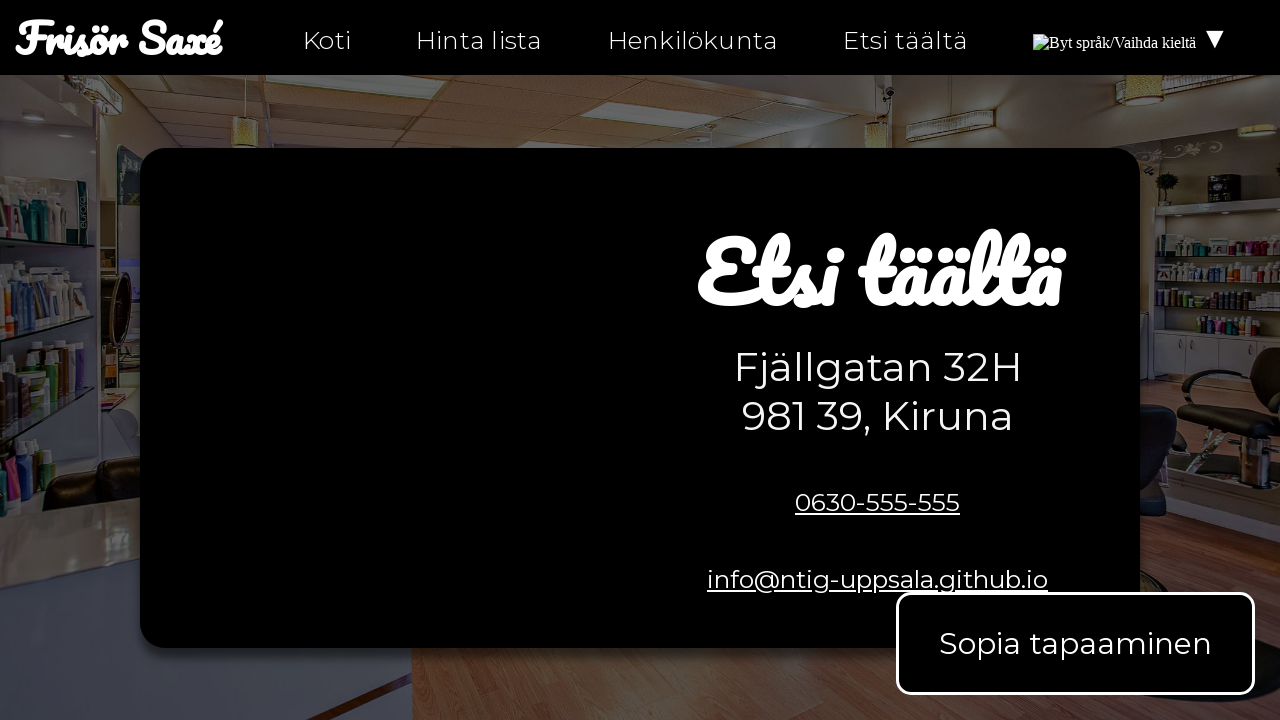